Verifies that all certificate links open in a new tab by checking target attribute

Starting URL: https://m4den.github.io/Portfolio/

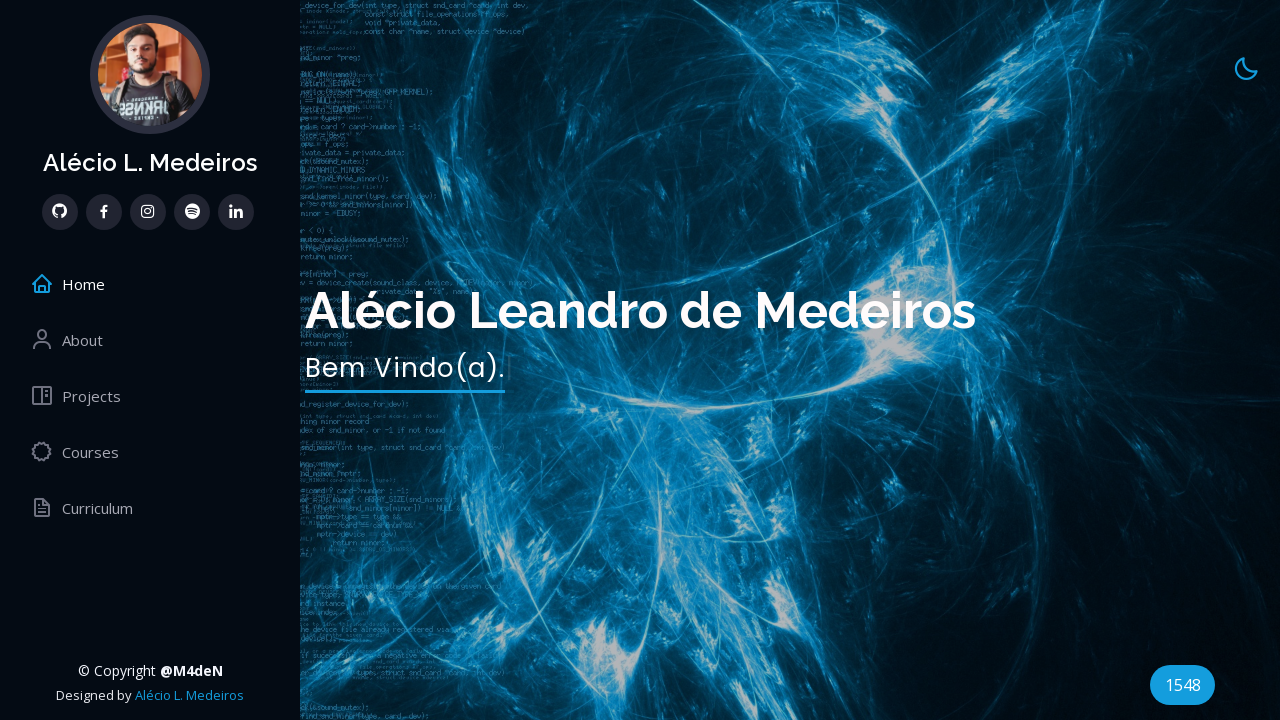

Waited for certificate links with target='_blank' to load
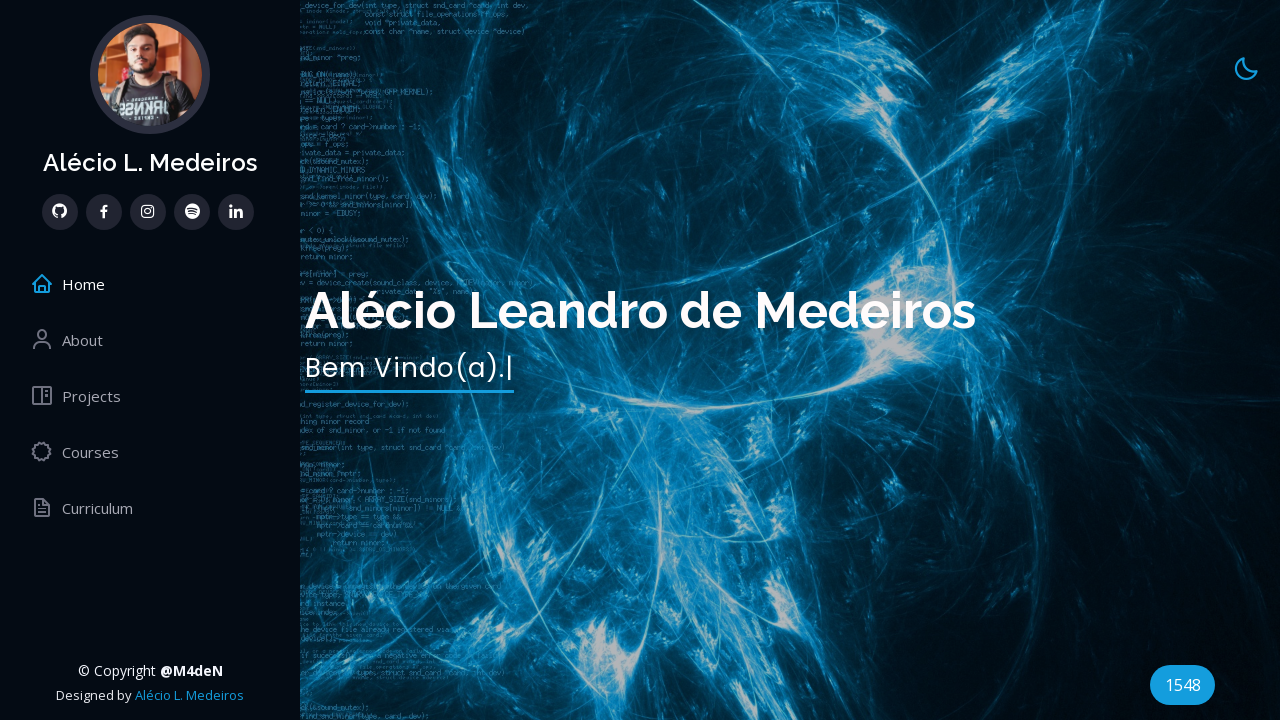

Located all certificate links with target='_blank' attribute
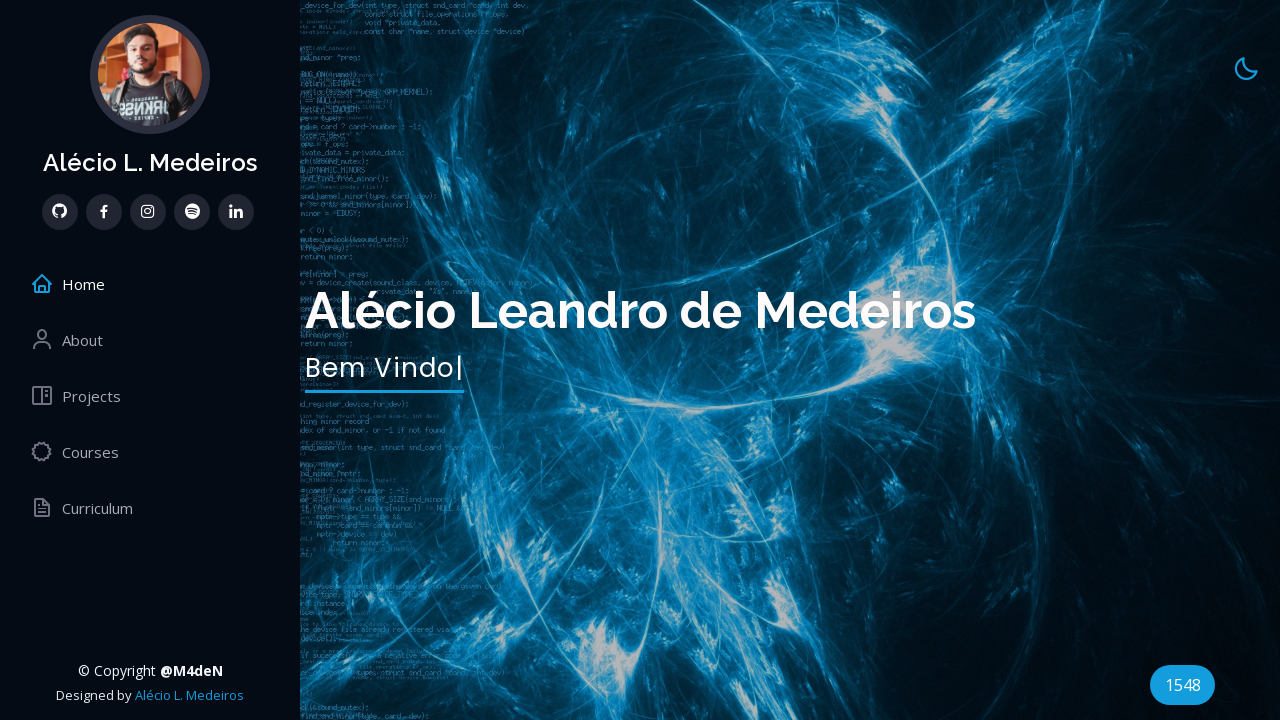

Found 22 certificate links that open in new tabs
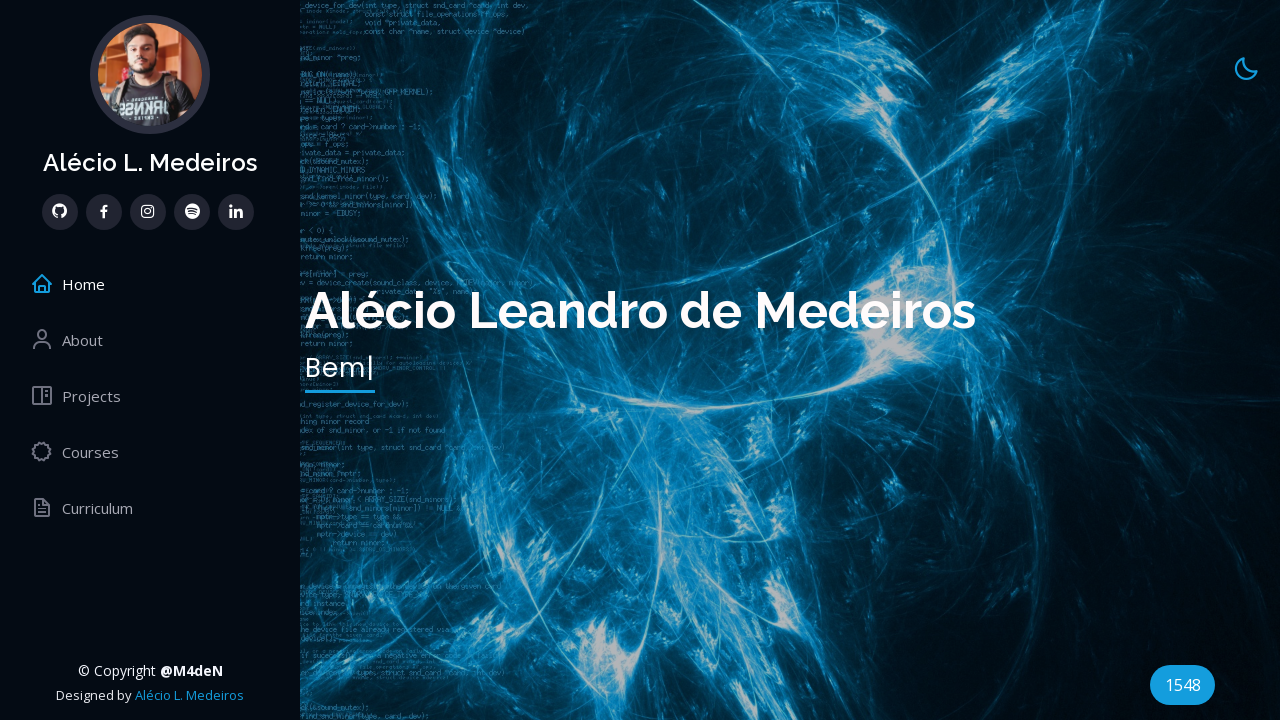

Selected certificate link 1 of 22
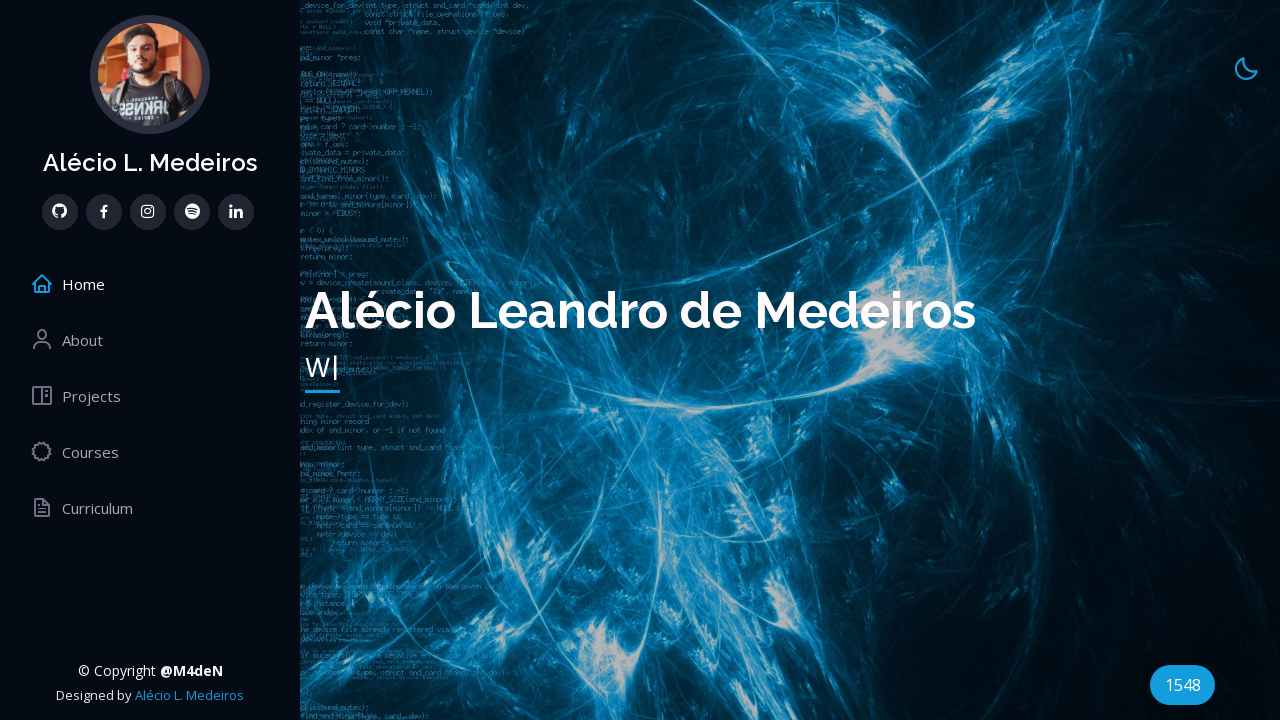

Retrieved target attribute: '_blank' from certificate link 1
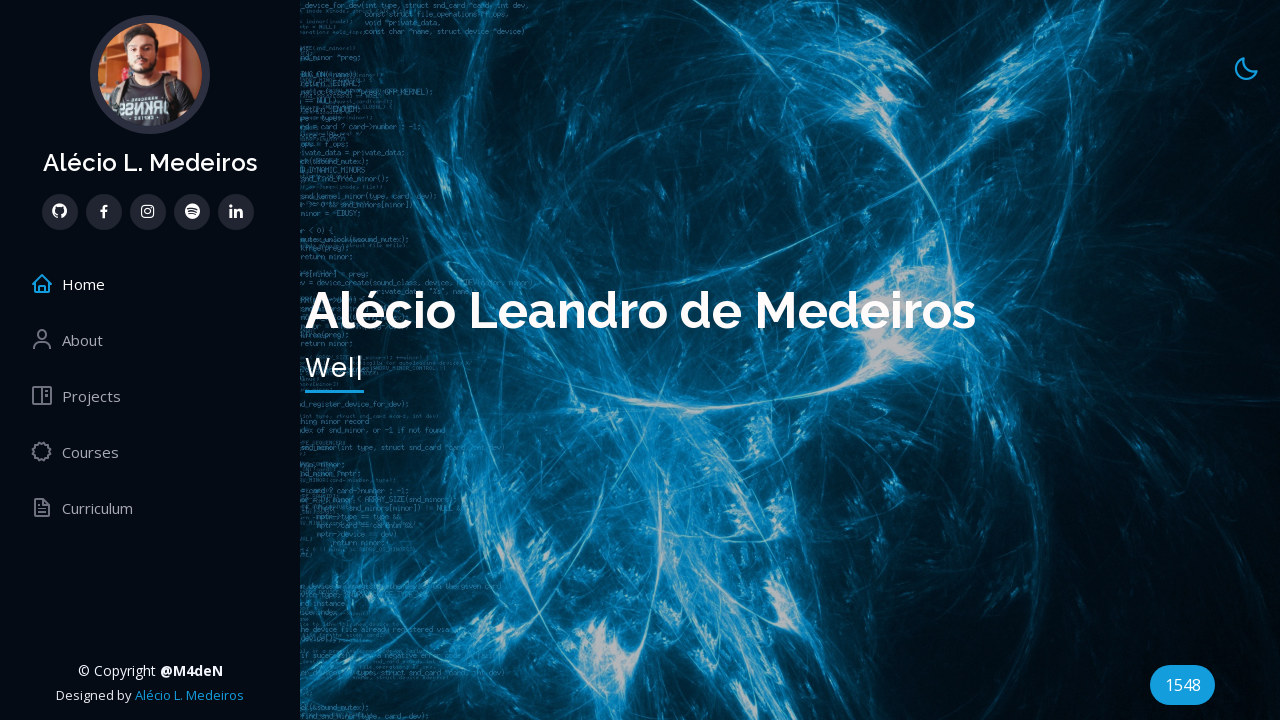

Verified certificate link 1 has target='_blank' attribute
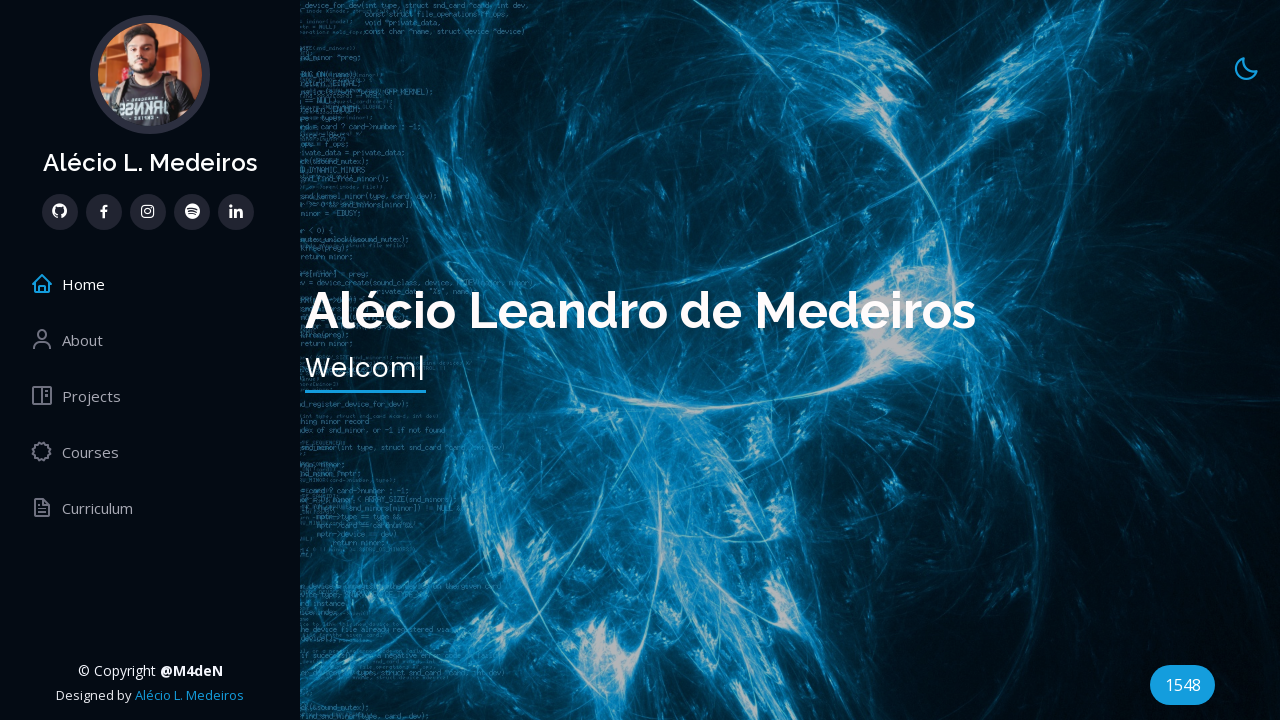

Selected certificate link 2 of 22
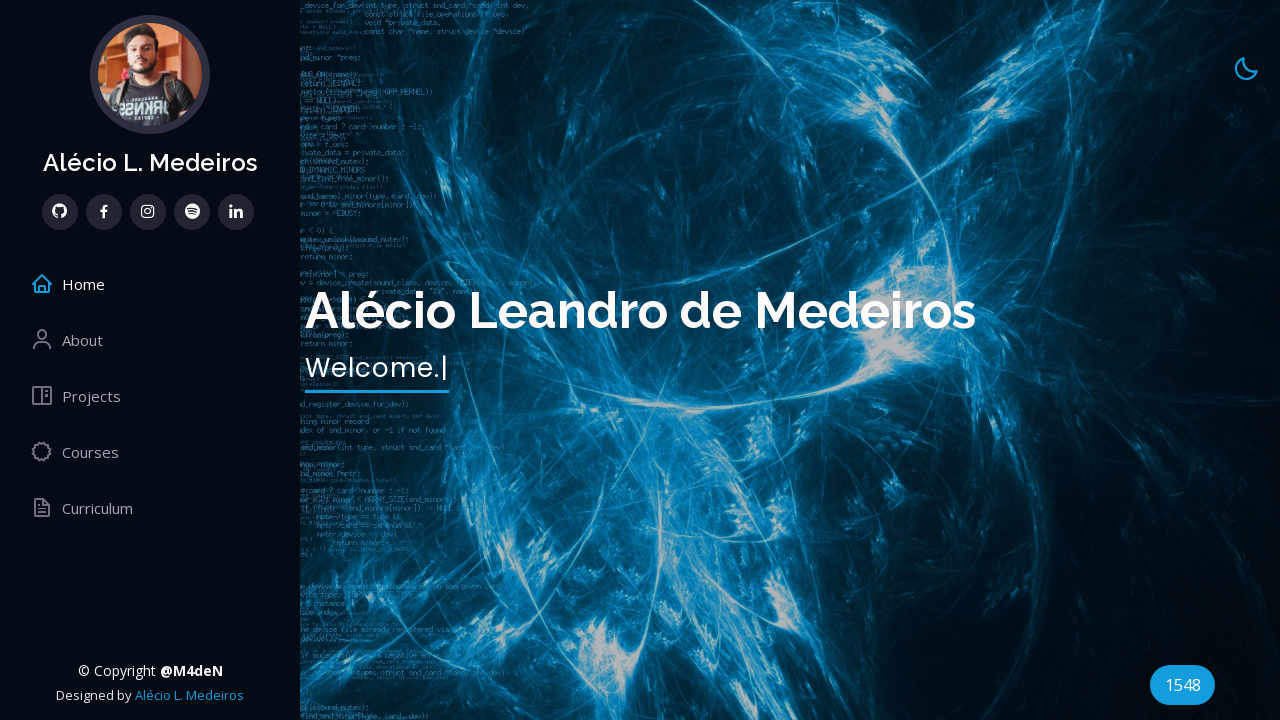

Retrieved target attribute: '_blank' from certificate link 2
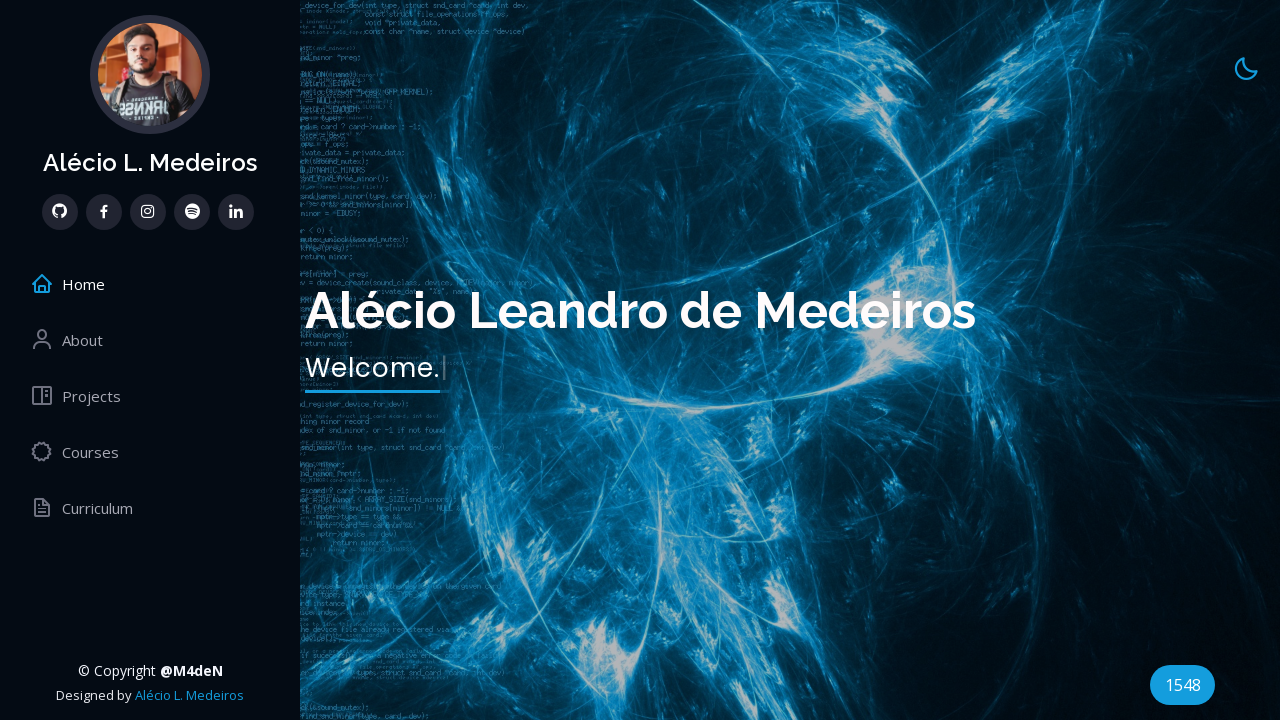

Verified certificate link 2 has target='_blank' attribute
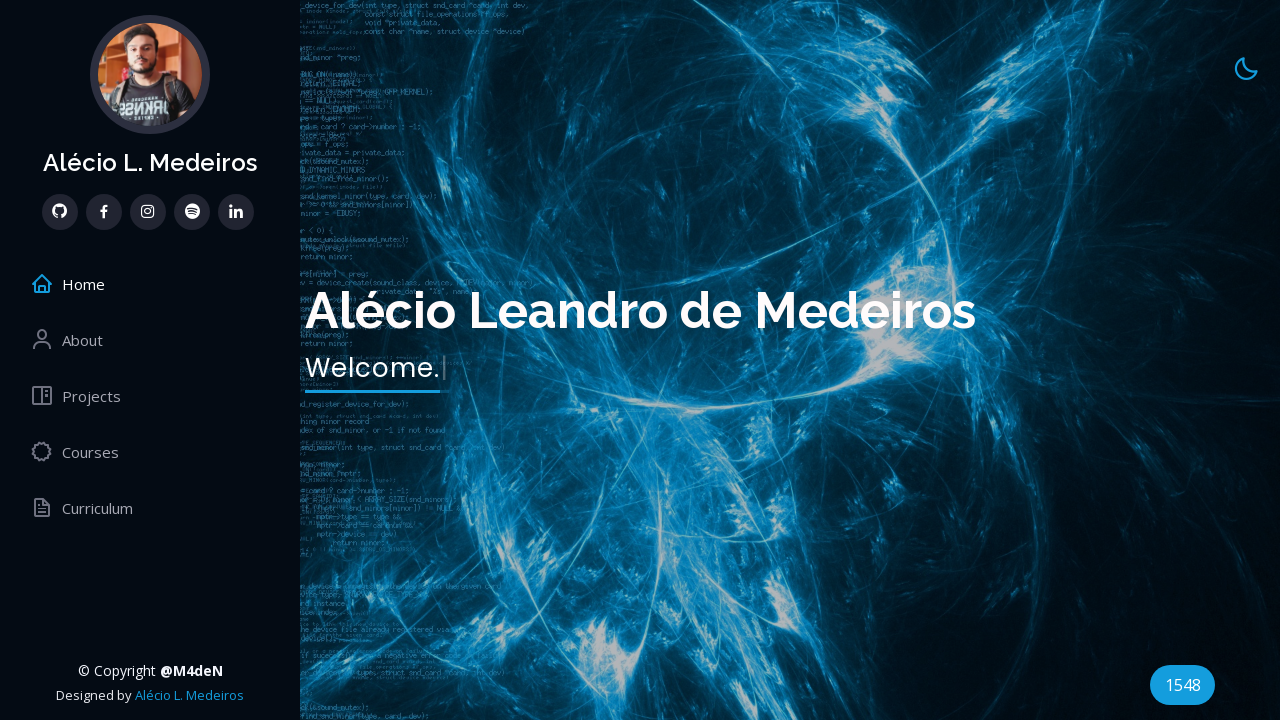

Selected certificate link 3 of 22
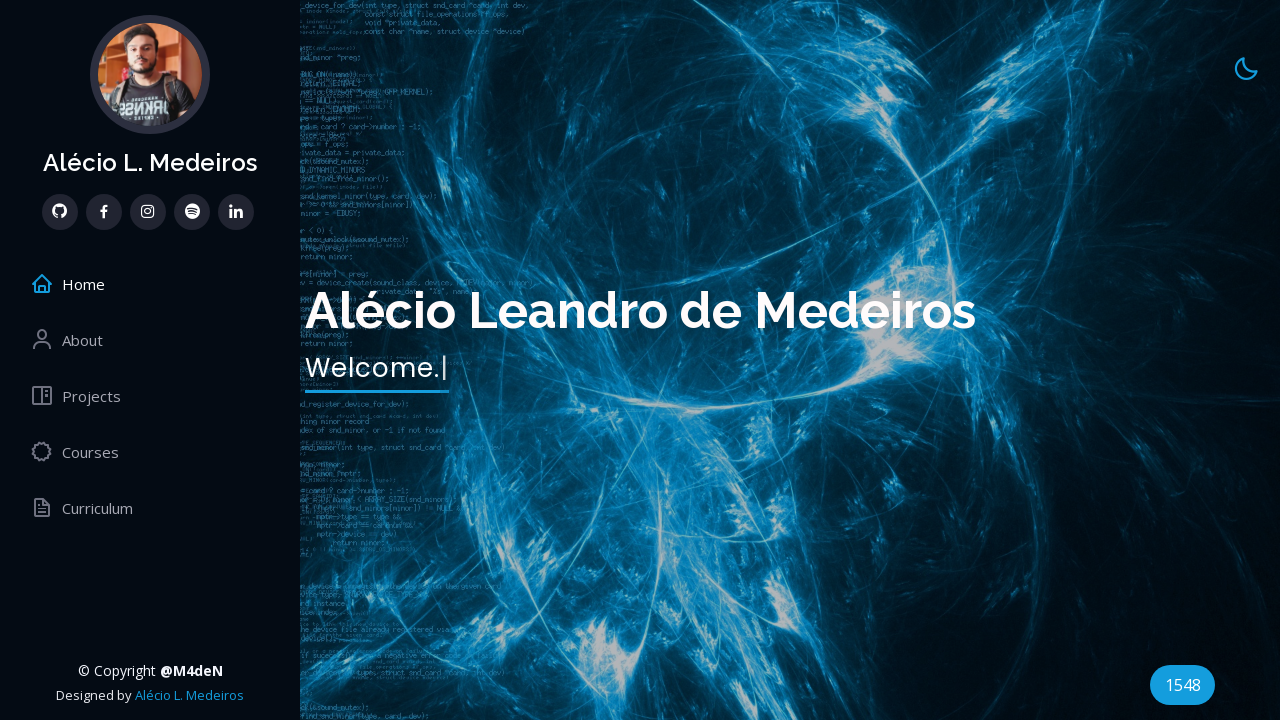

Retrieved target attribute: '_blank' from certificate link 3
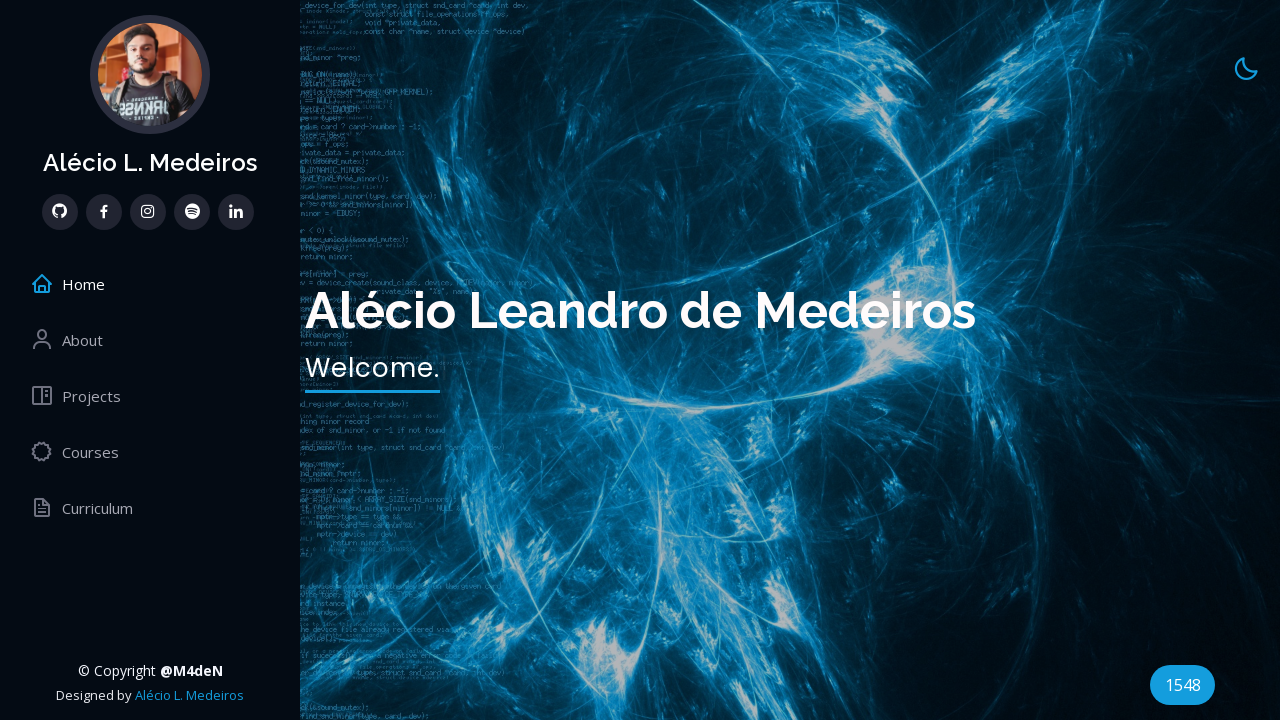

Verified certificate link 3 has target='_blank' attribute
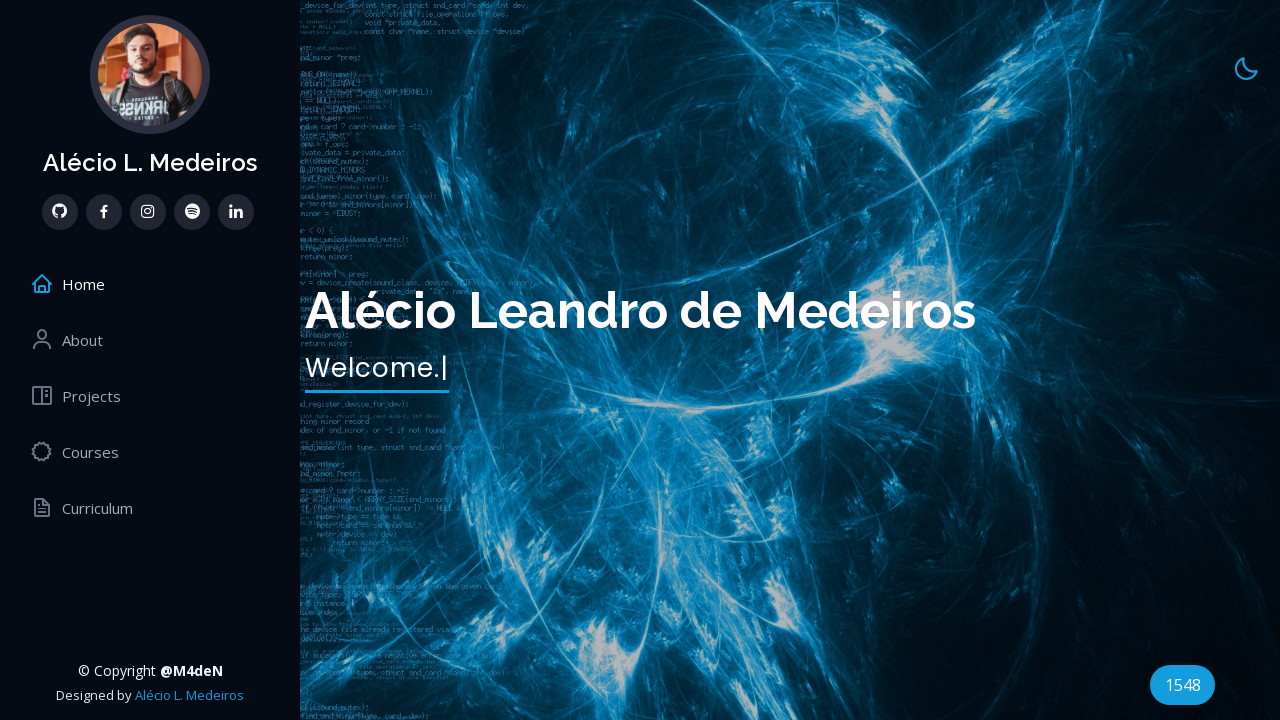

Selected certificate link 4 of 22
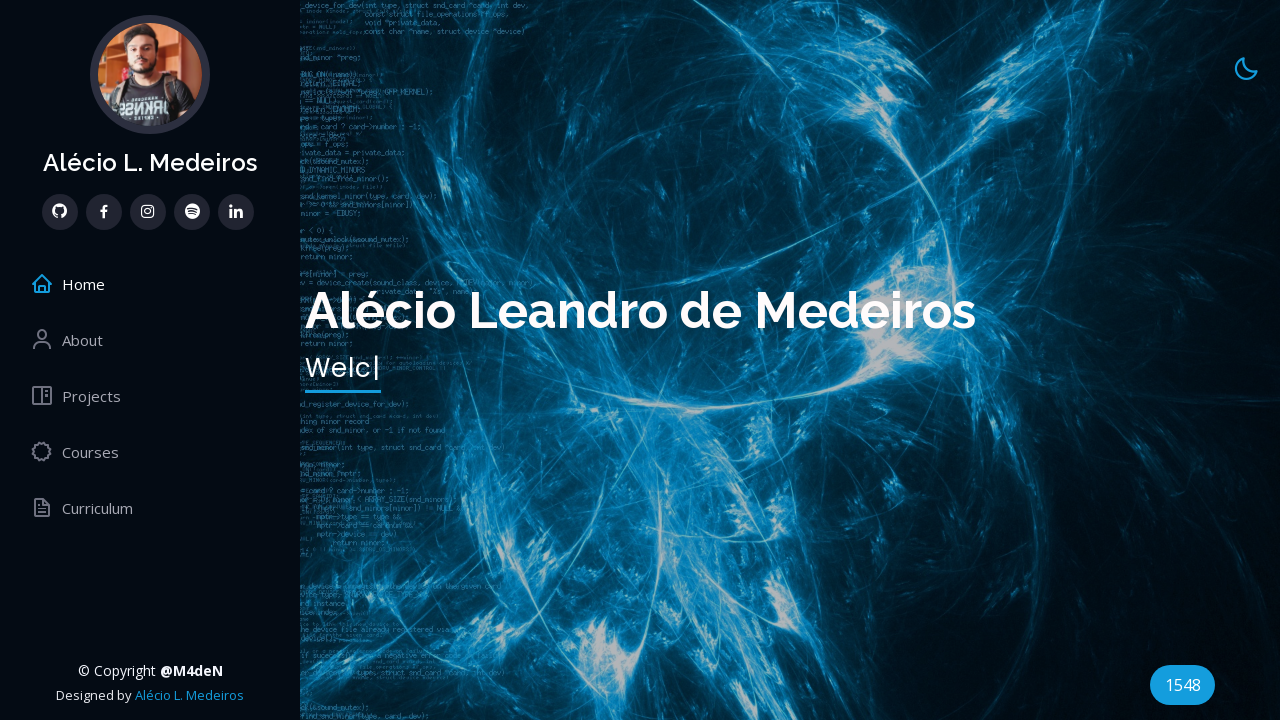

Retrieved target attribute: '_blank' from certificate link 4
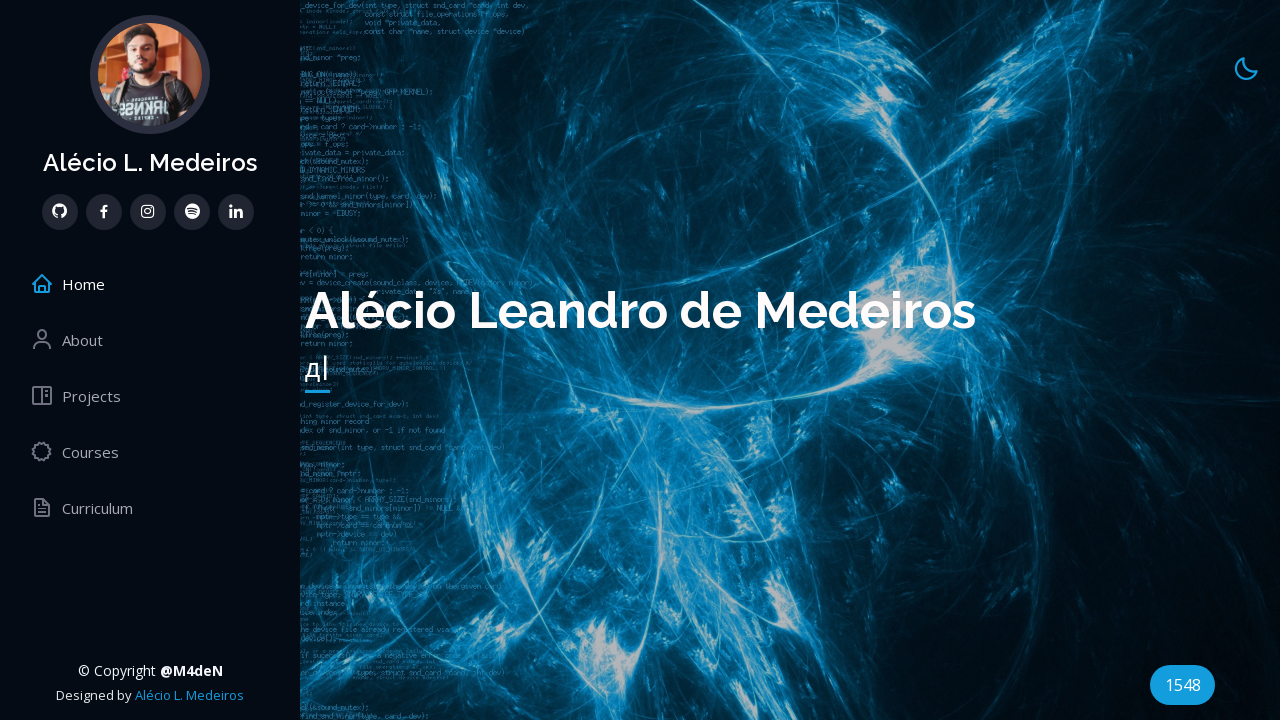

Verified certificate link 4 has target='_blank' attribute
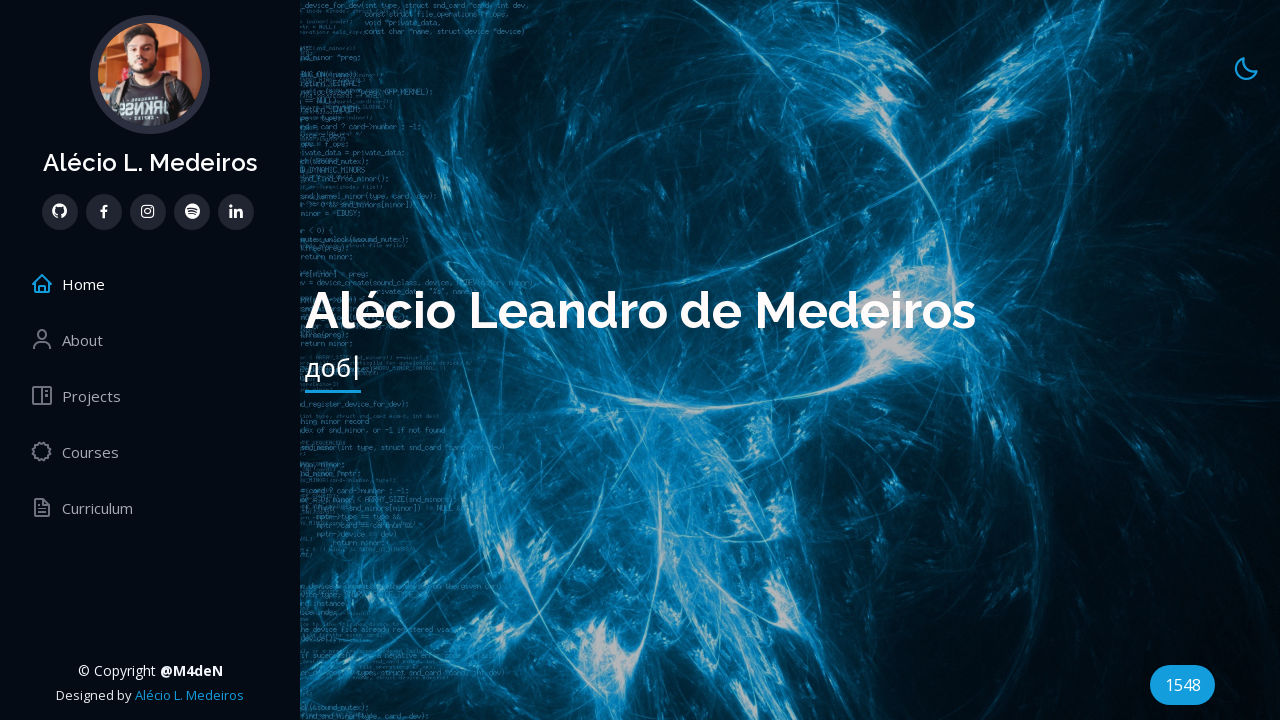

Selected certificate link 5 of 22
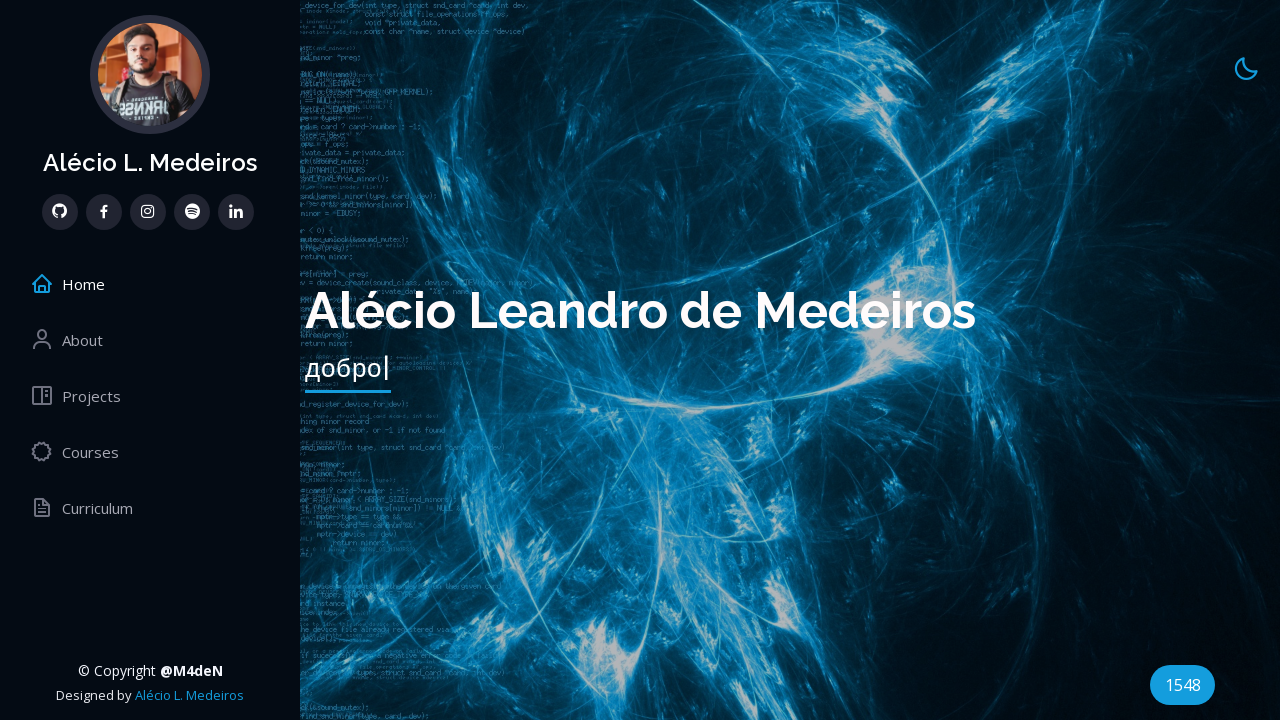

Retrieved target attribute: '_blank' from certificate link 5
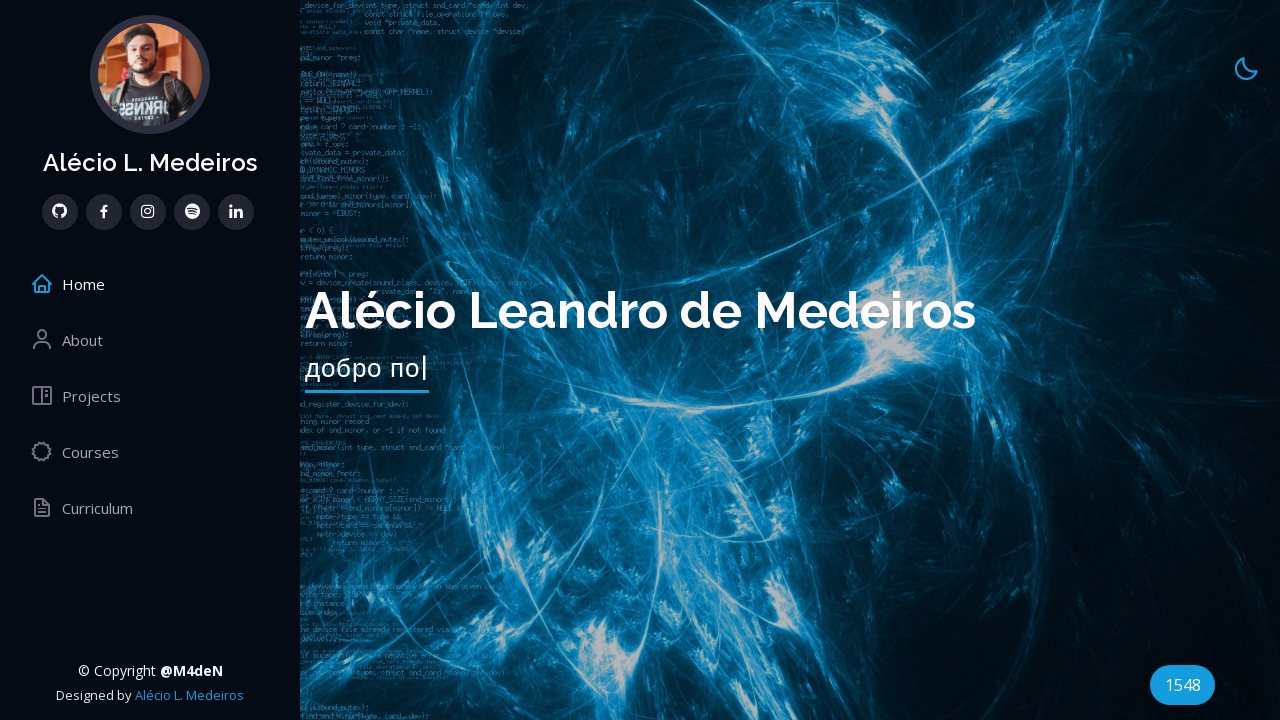

Verified certificate link 5 has target='_blank' attribute
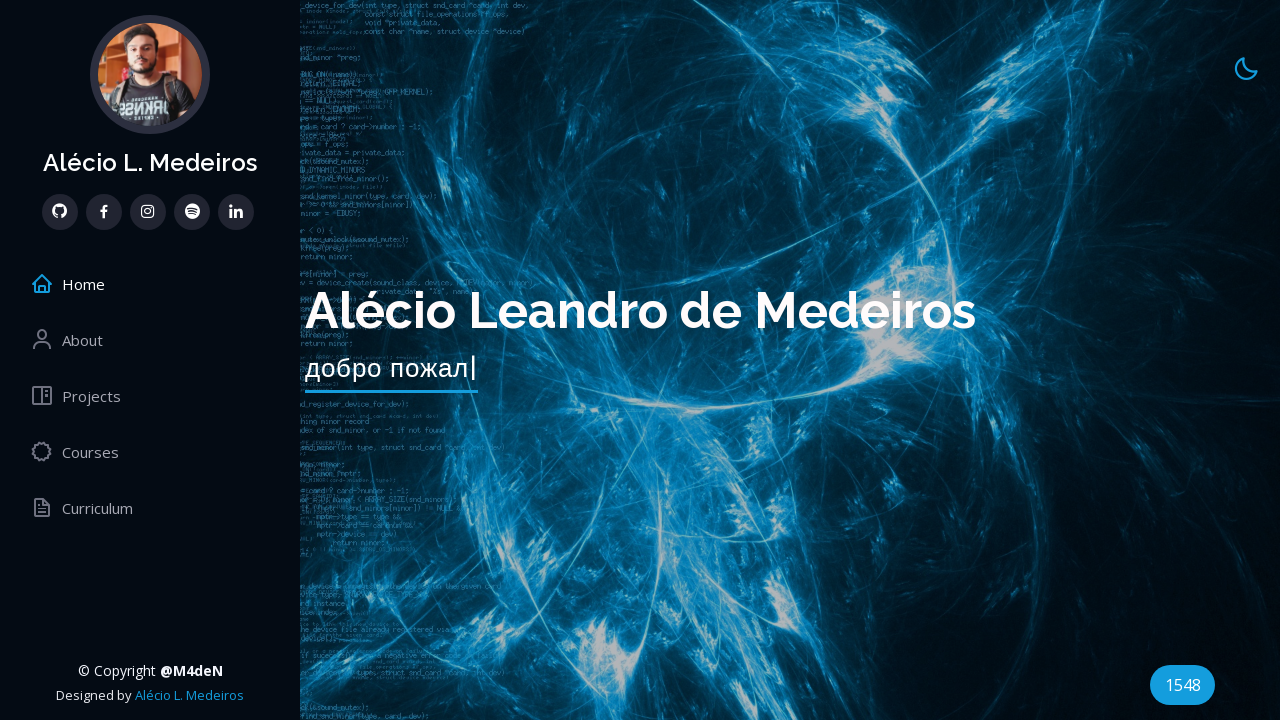

Selected certificate link 6 of 22
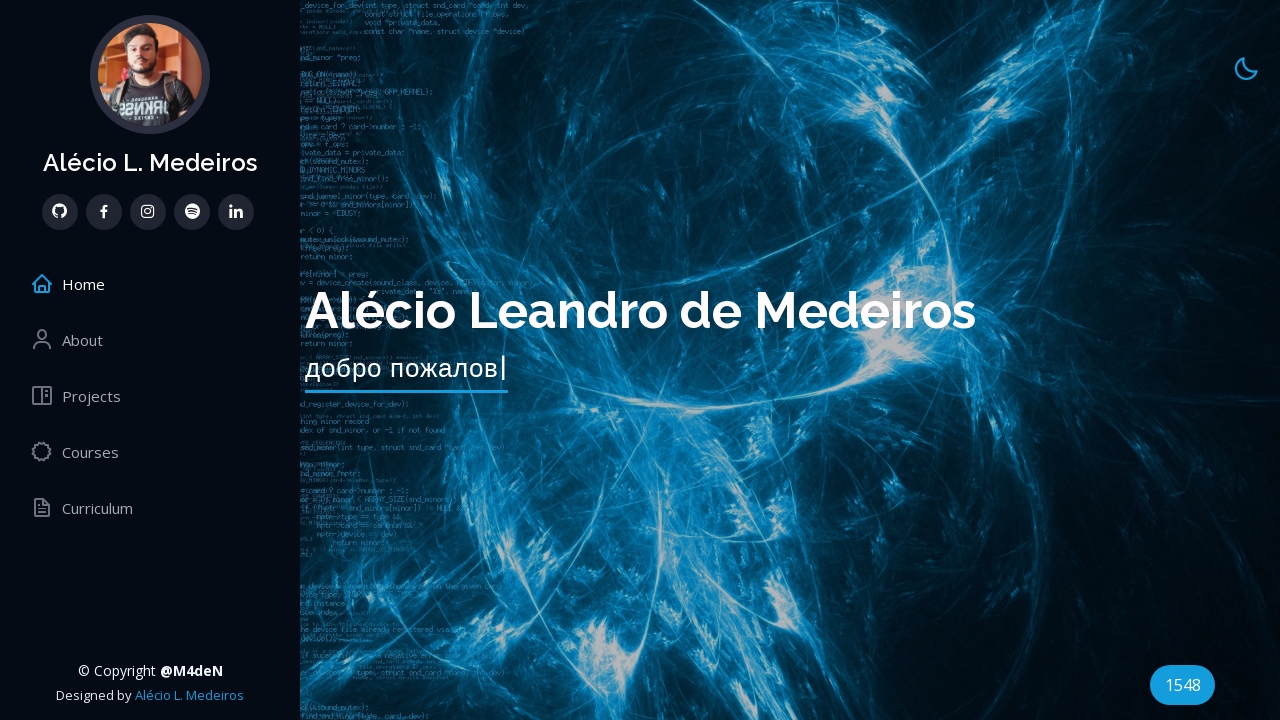

Retrieved target attribute: '_blank' from certificate link 6
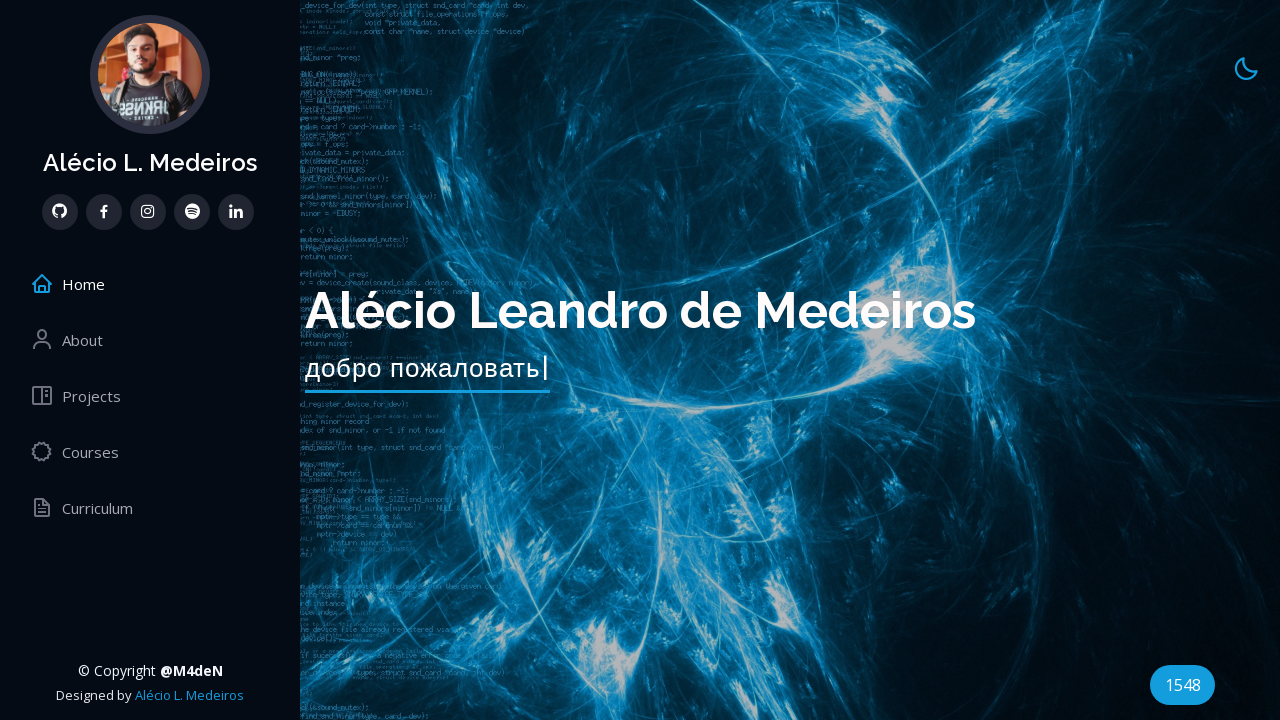

Verified certificate link 6 has target='_blank' attribute
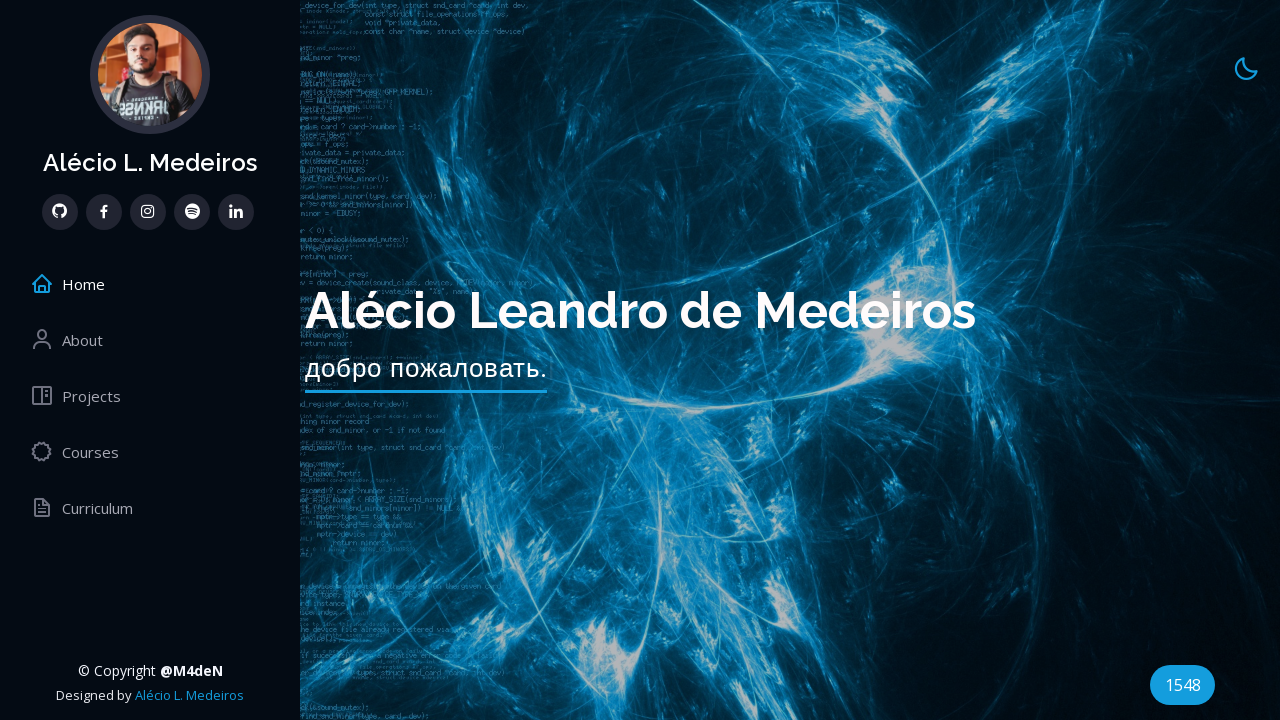

Selected certificate link 7 of 22
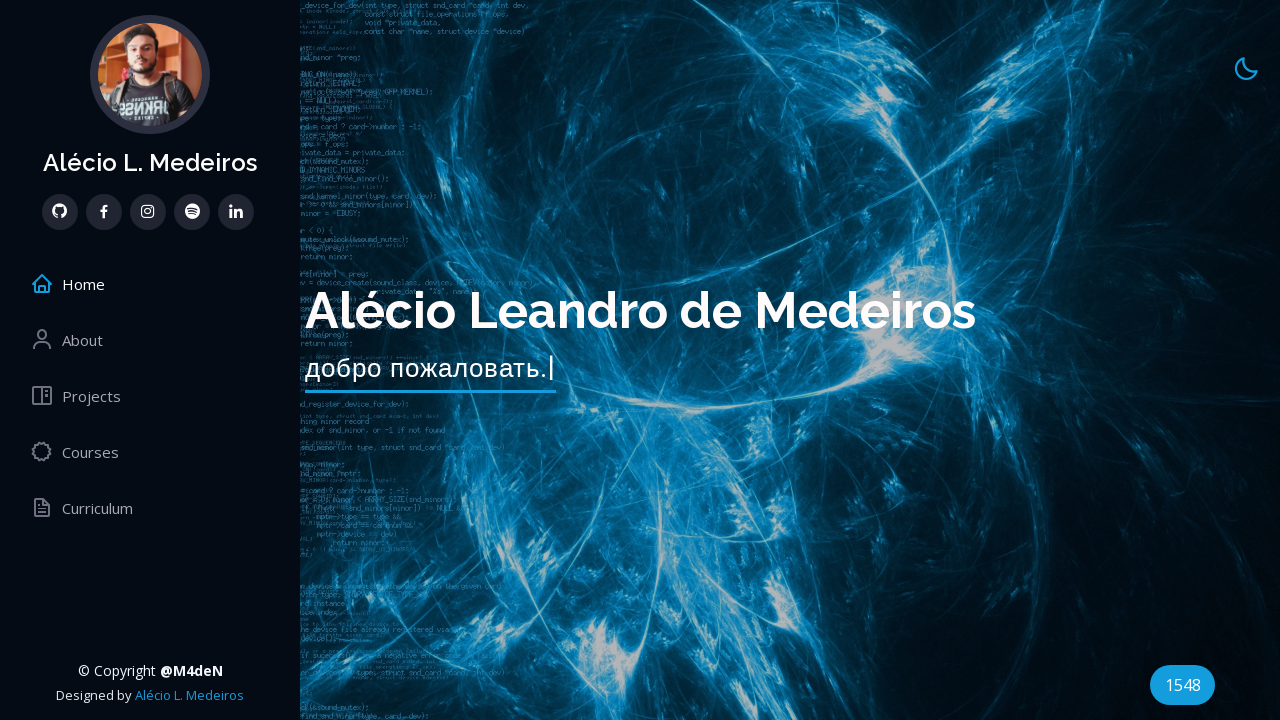

Retrieved target attribute: '_blank' from certificate link 7
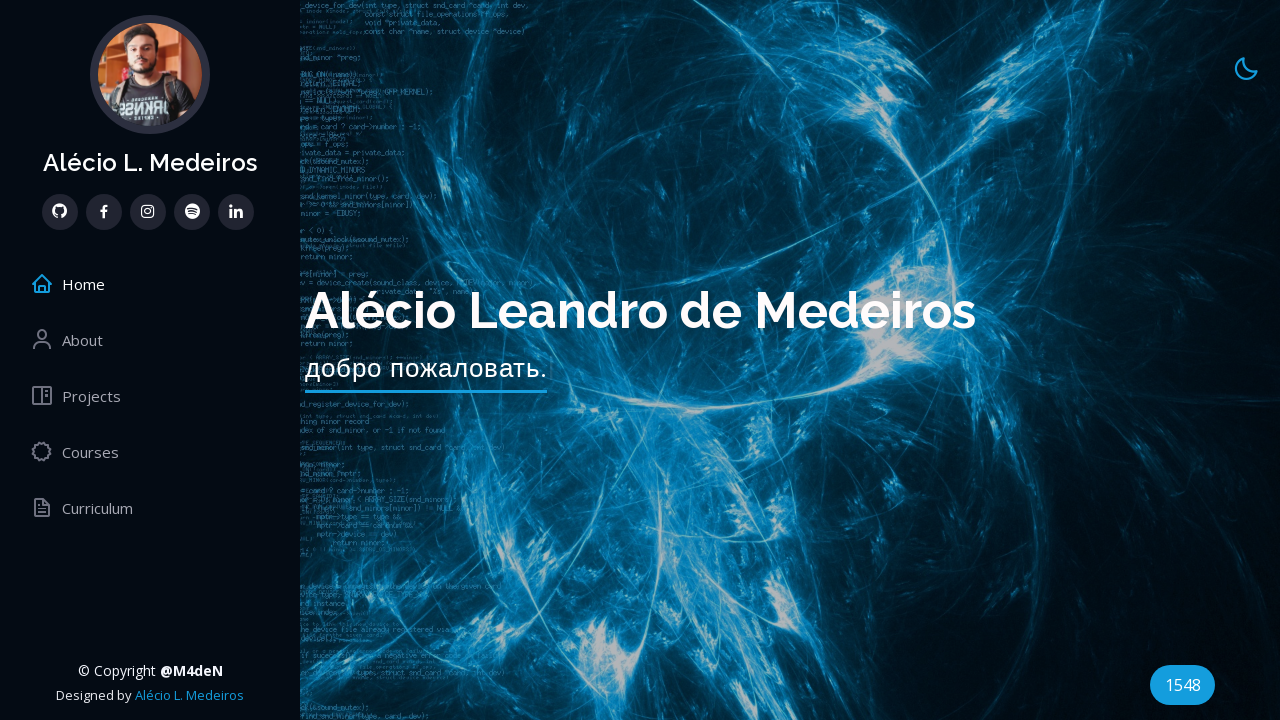

Verified certificate link 7 has target='_blank' attribute
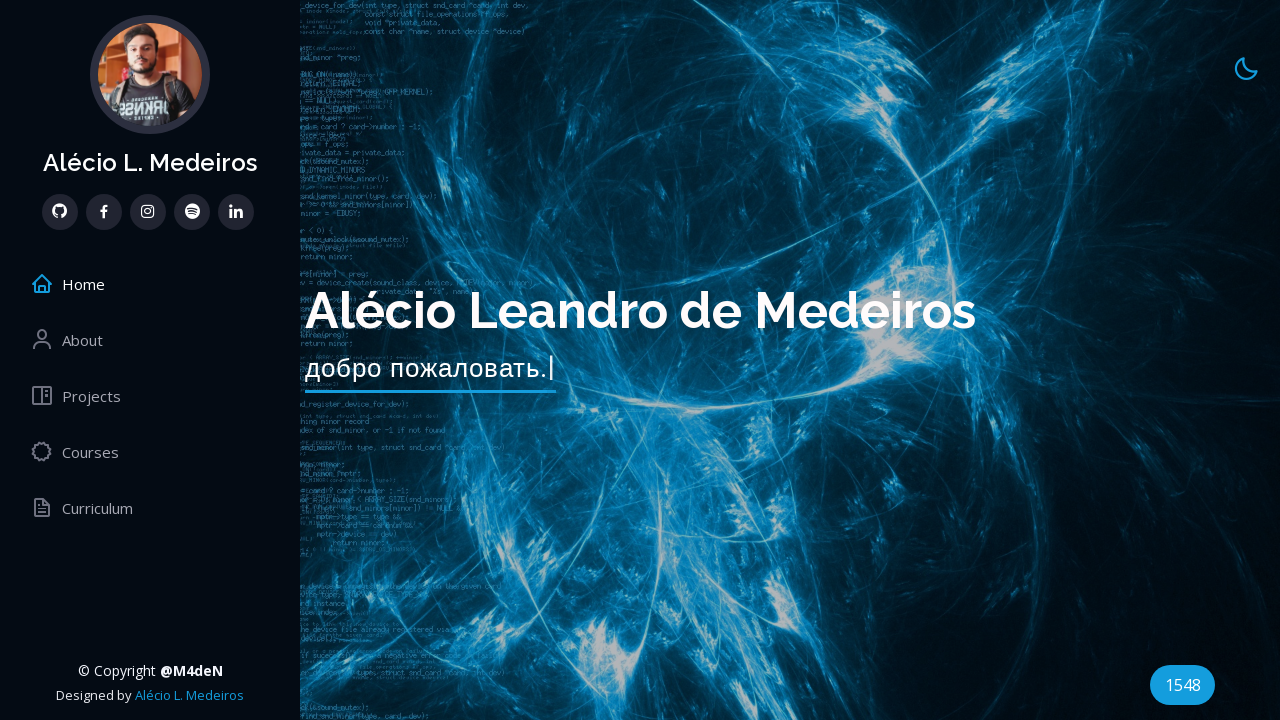

Selected certificate link 8 of 22
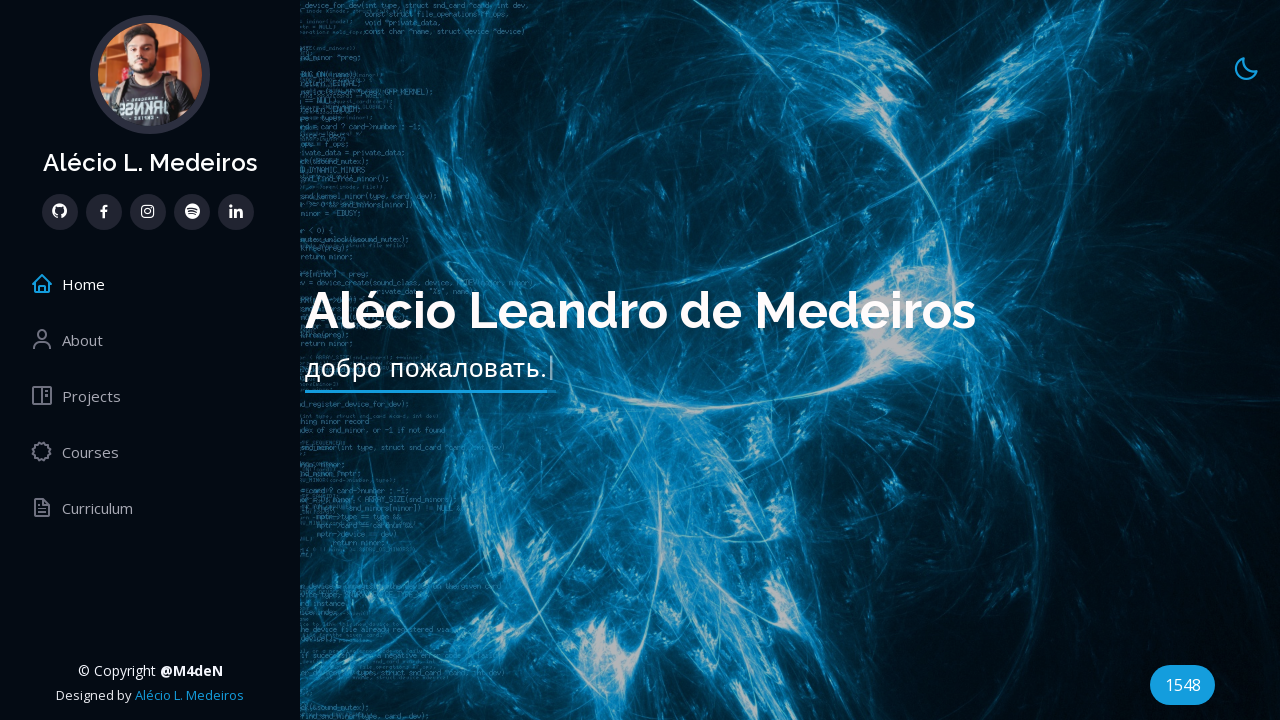

Retrieved target attribute: '_blank' from certificate link 8
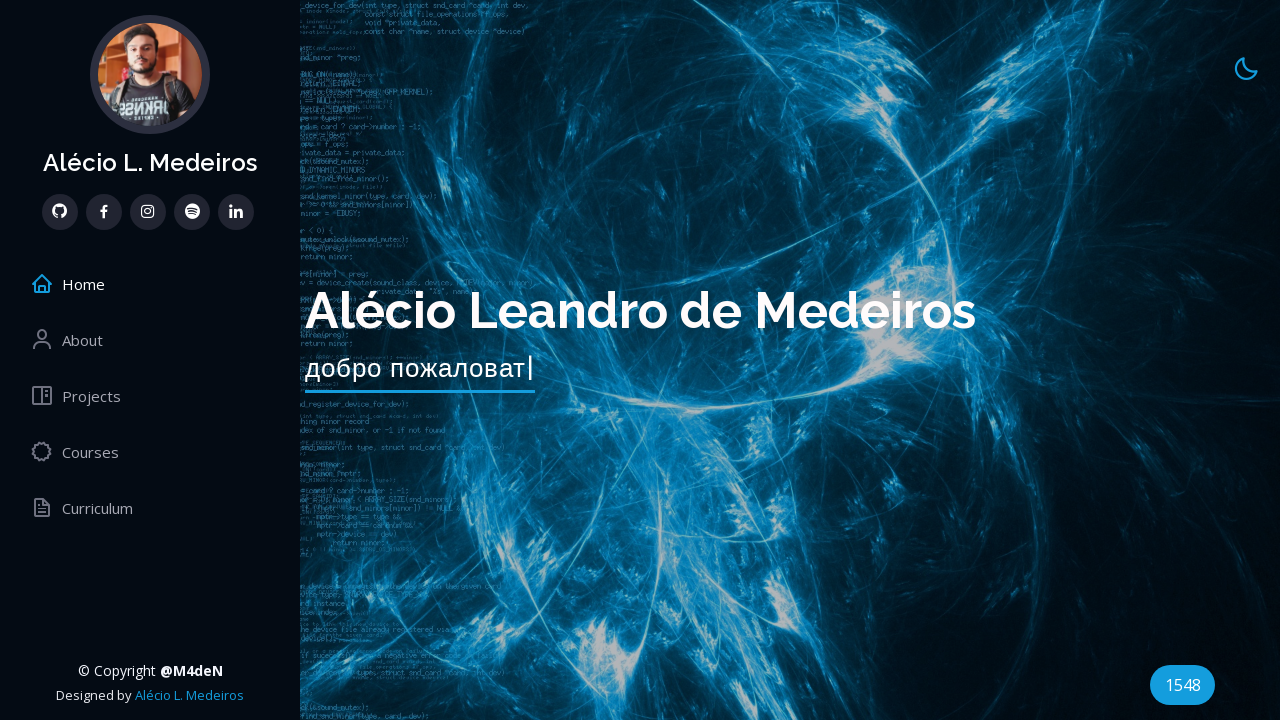

Verified certificate link 8 has target='_blank' attribute
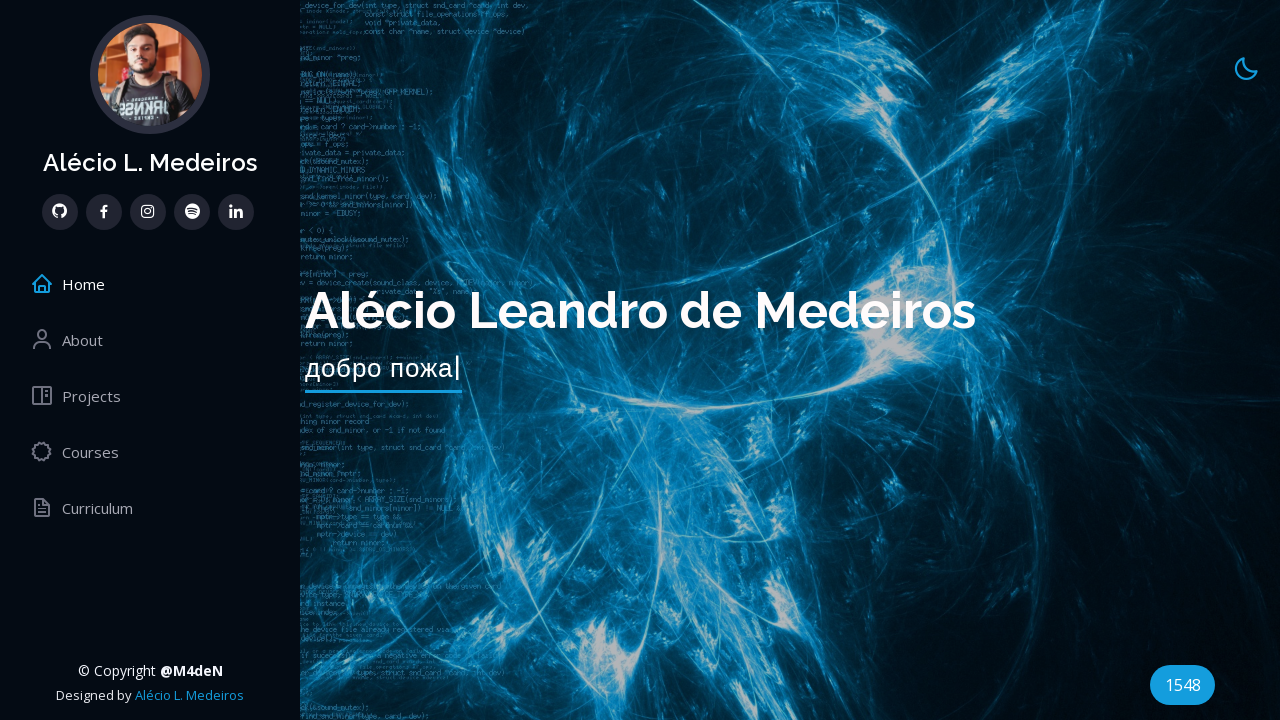

Selected certificate link 9 of 22
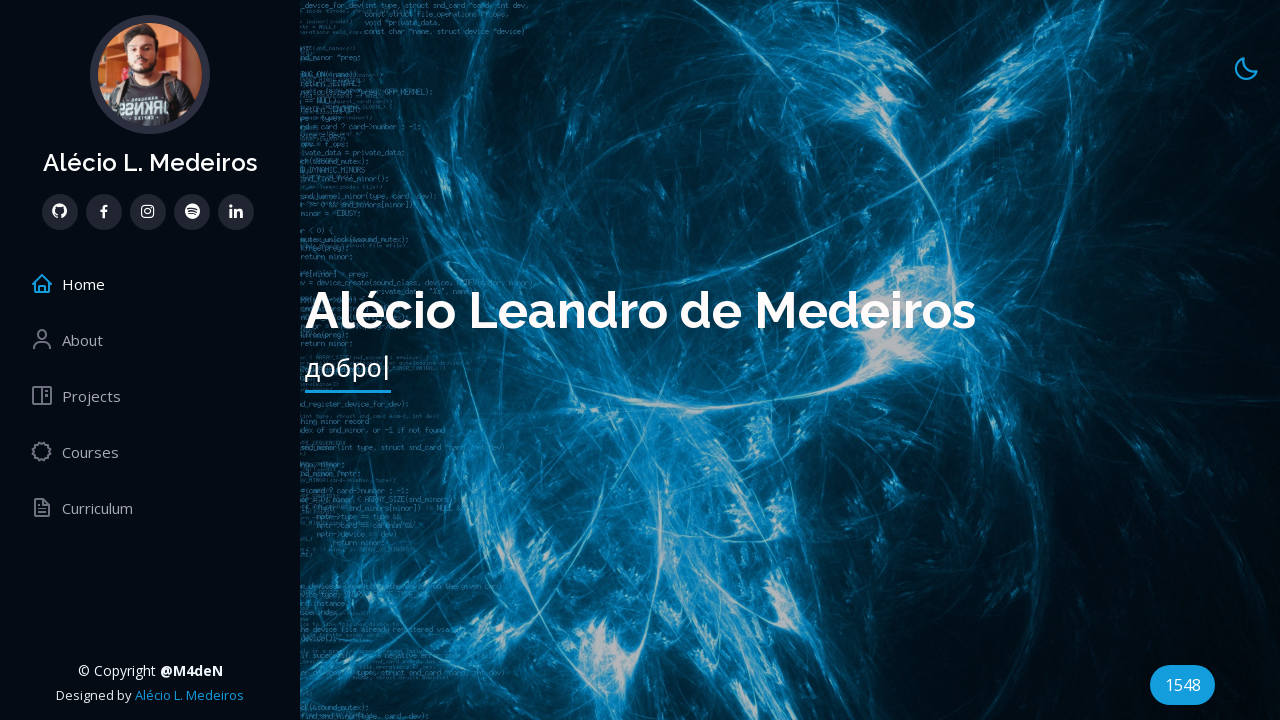

Retrieved target attribute: '_blank' from certificate link 9
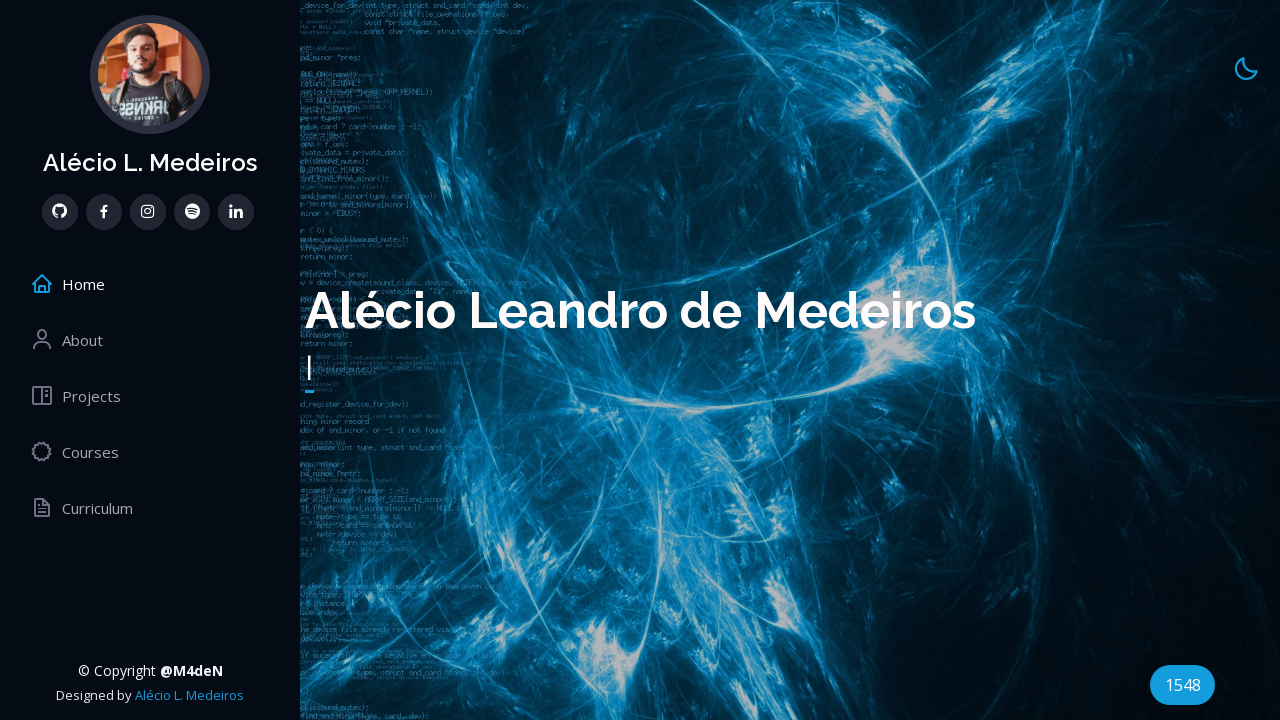

Verified certificate link 9 has target='_blank' attribute
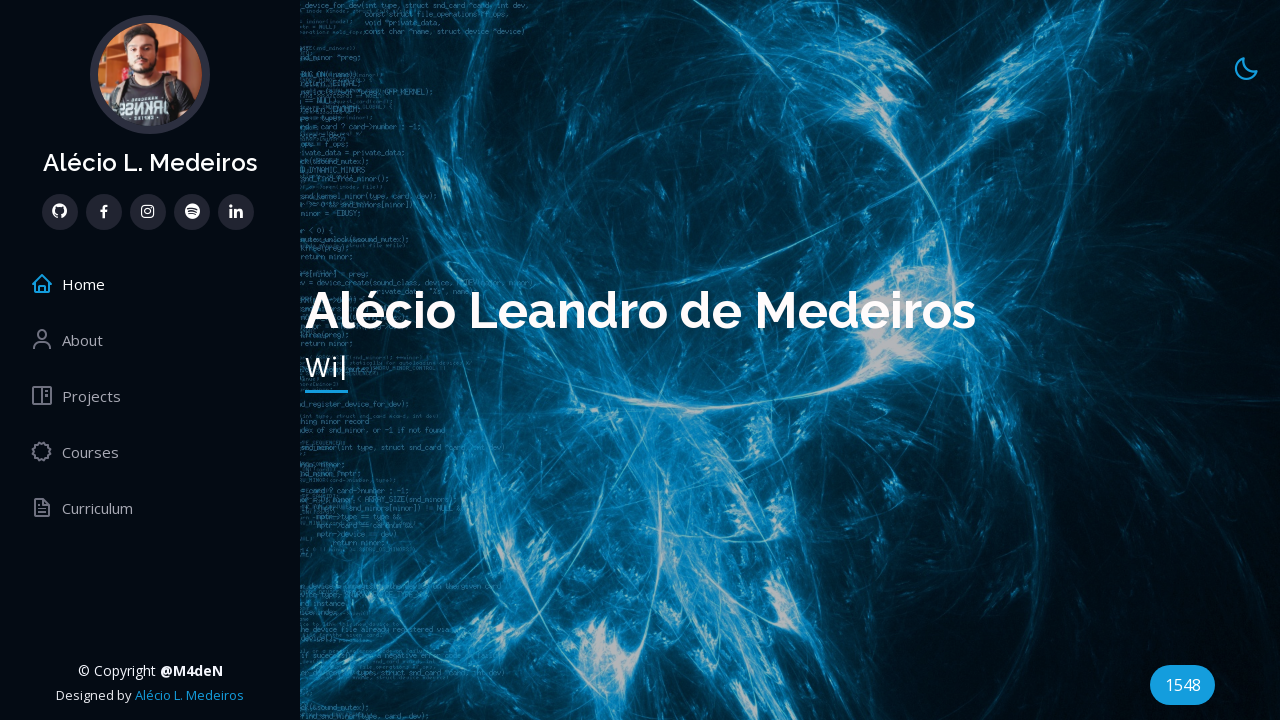

Selected certificate link 10 of 22
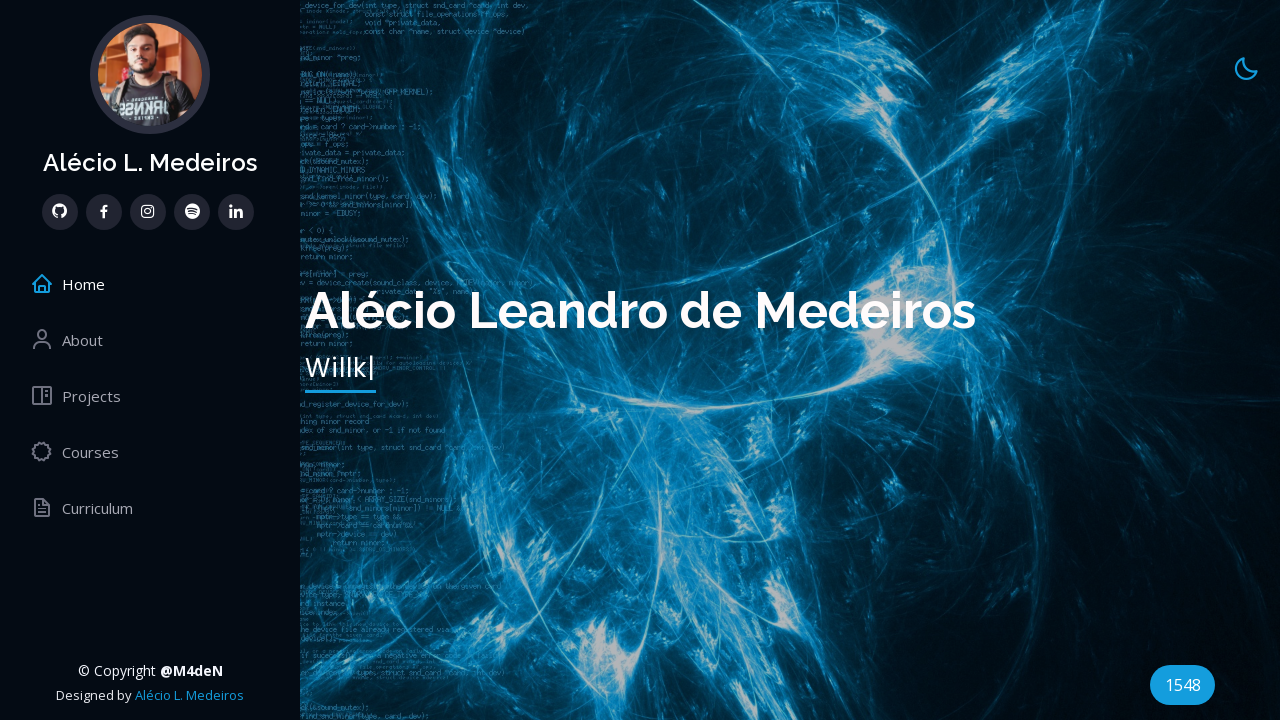

Retrieved target attribute: '_blank' from certificate link 10
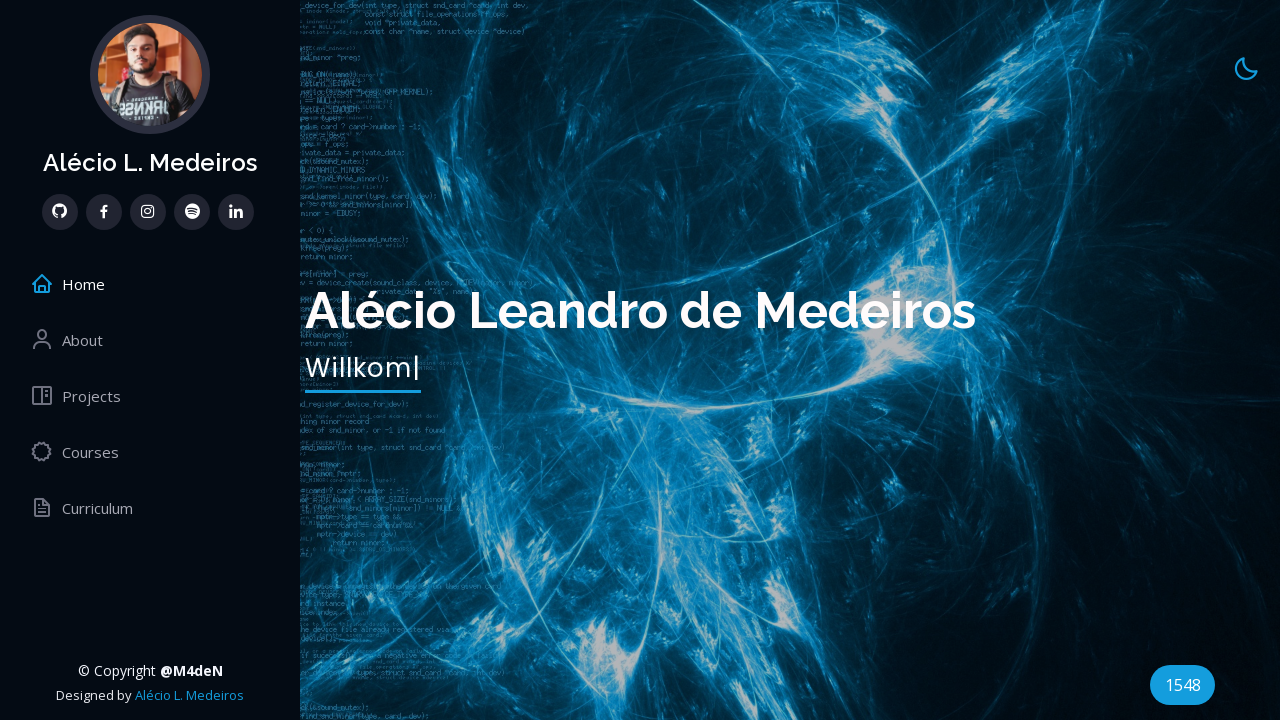

Verified certificate link 10 has target='_blank' attribute
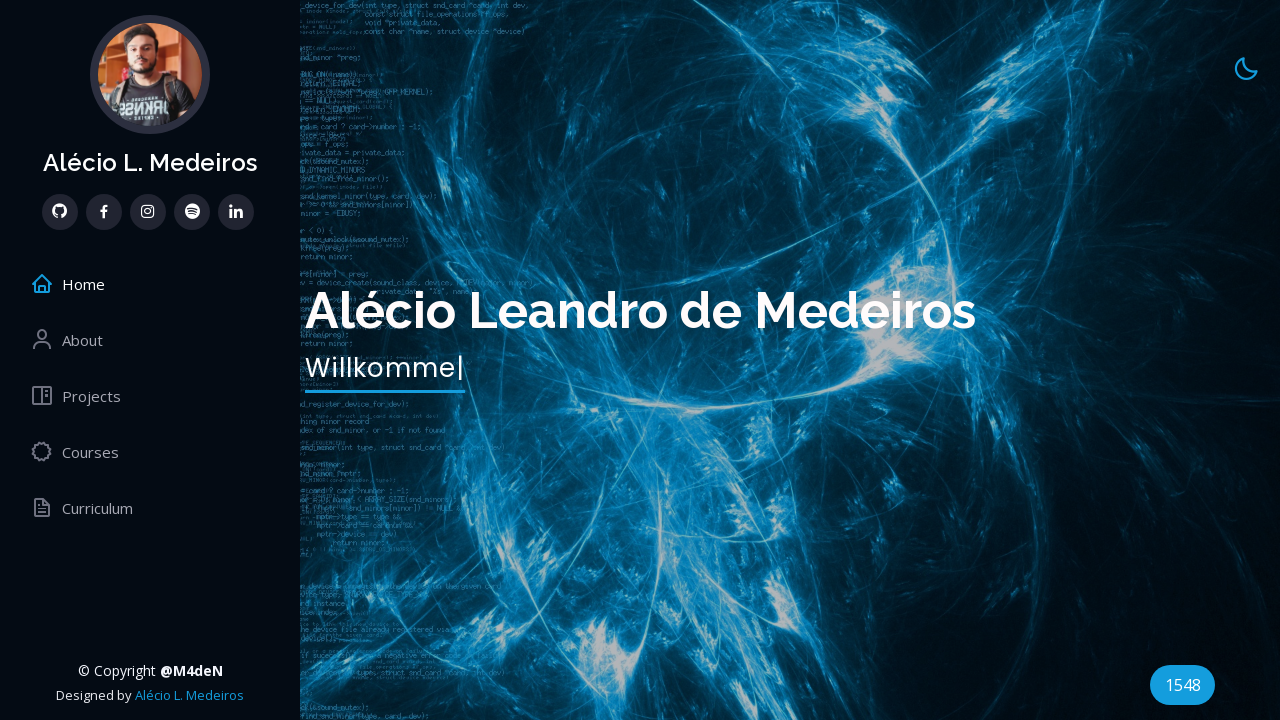

Selected certificate link 11 of 22
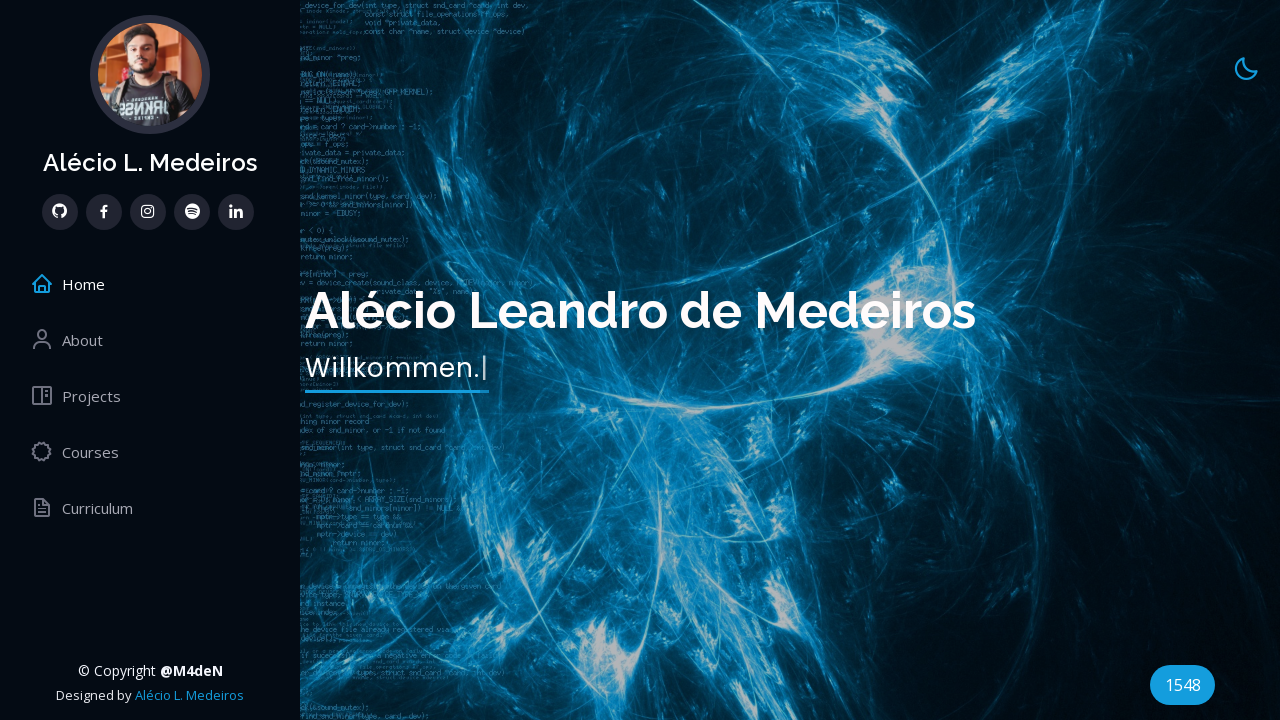

Retrieved target attribute: '_blank' from certificate link 11
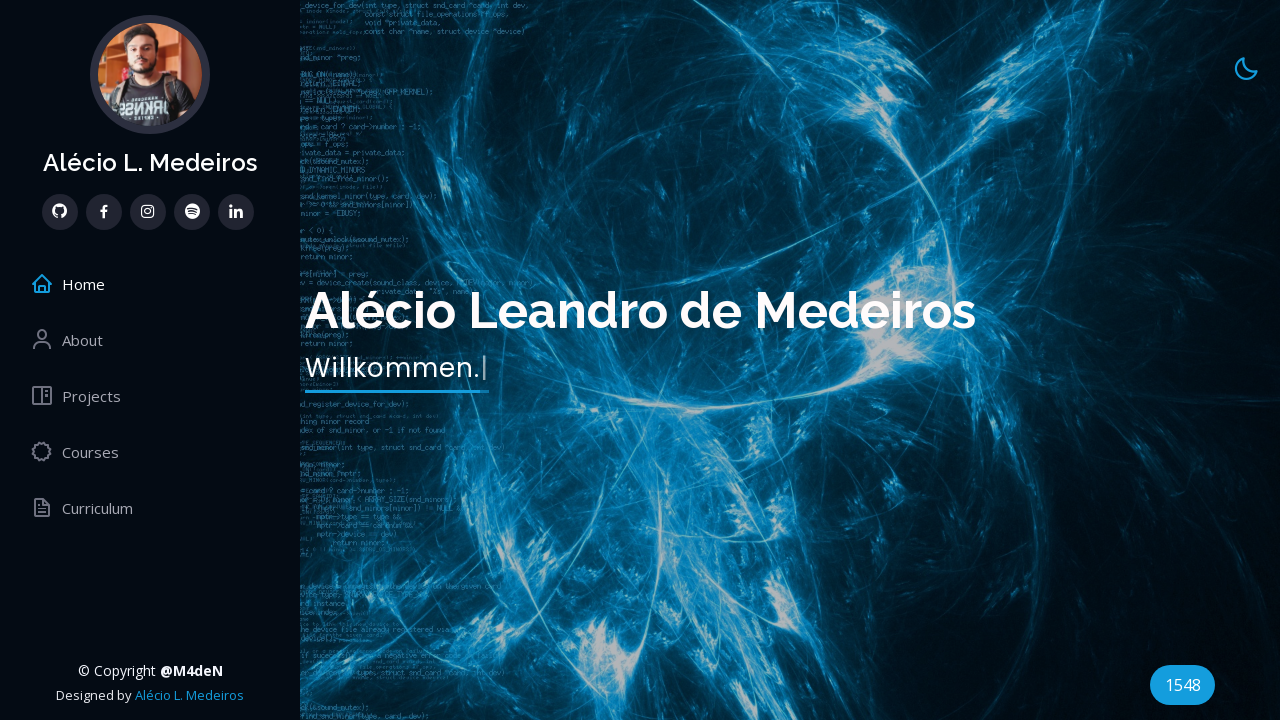

Verified certificate link 11 has target='_blank' attribute
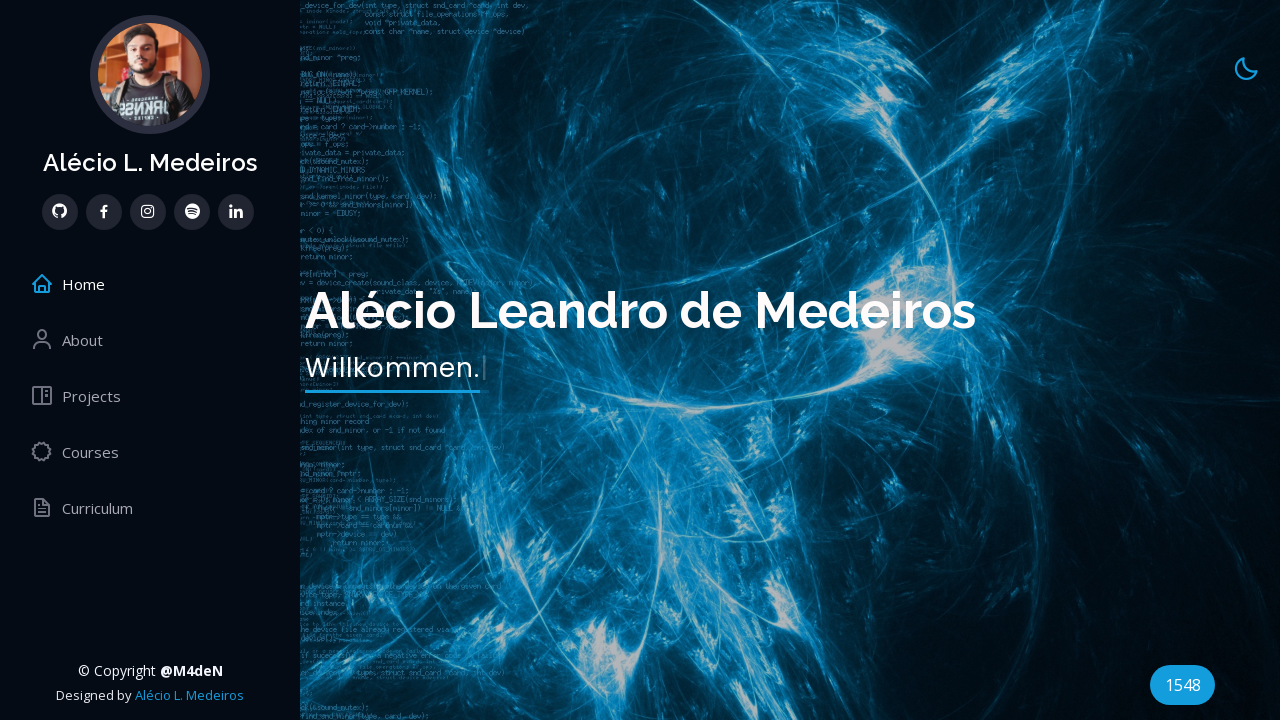

Selected certificate link 12 of 22
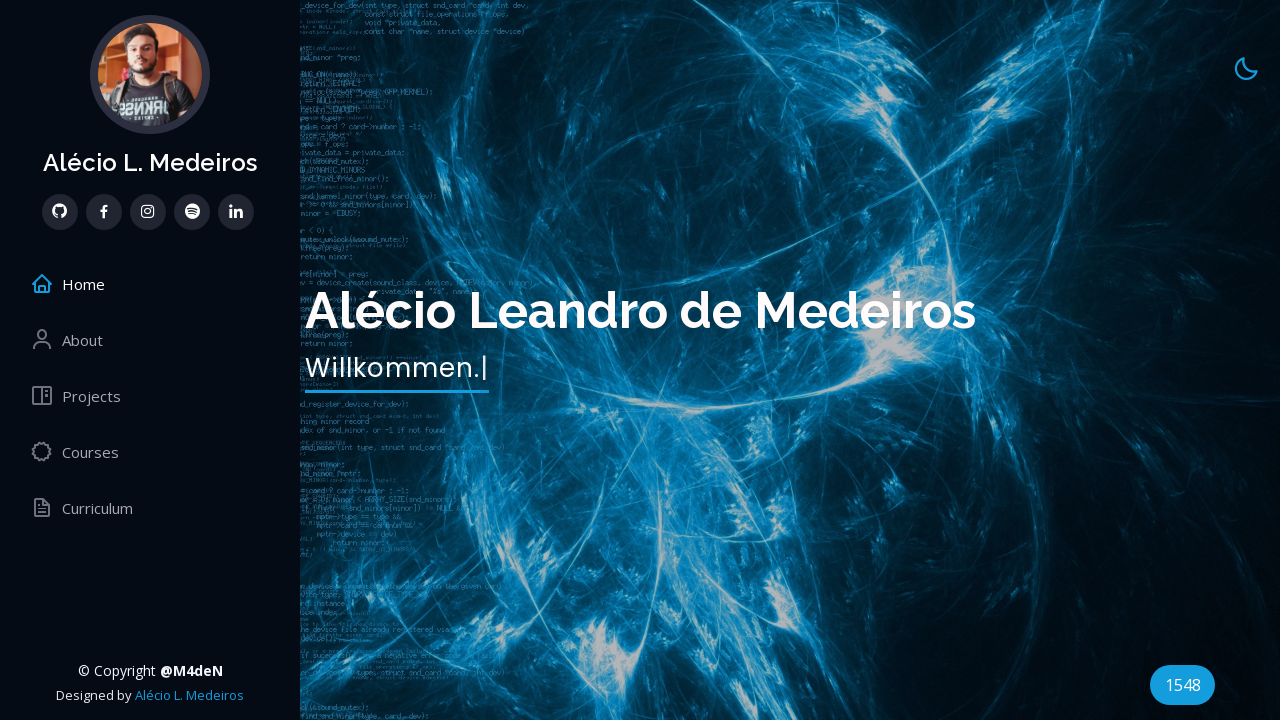

Retrieved target attribute: '_blank' from certificate link 12
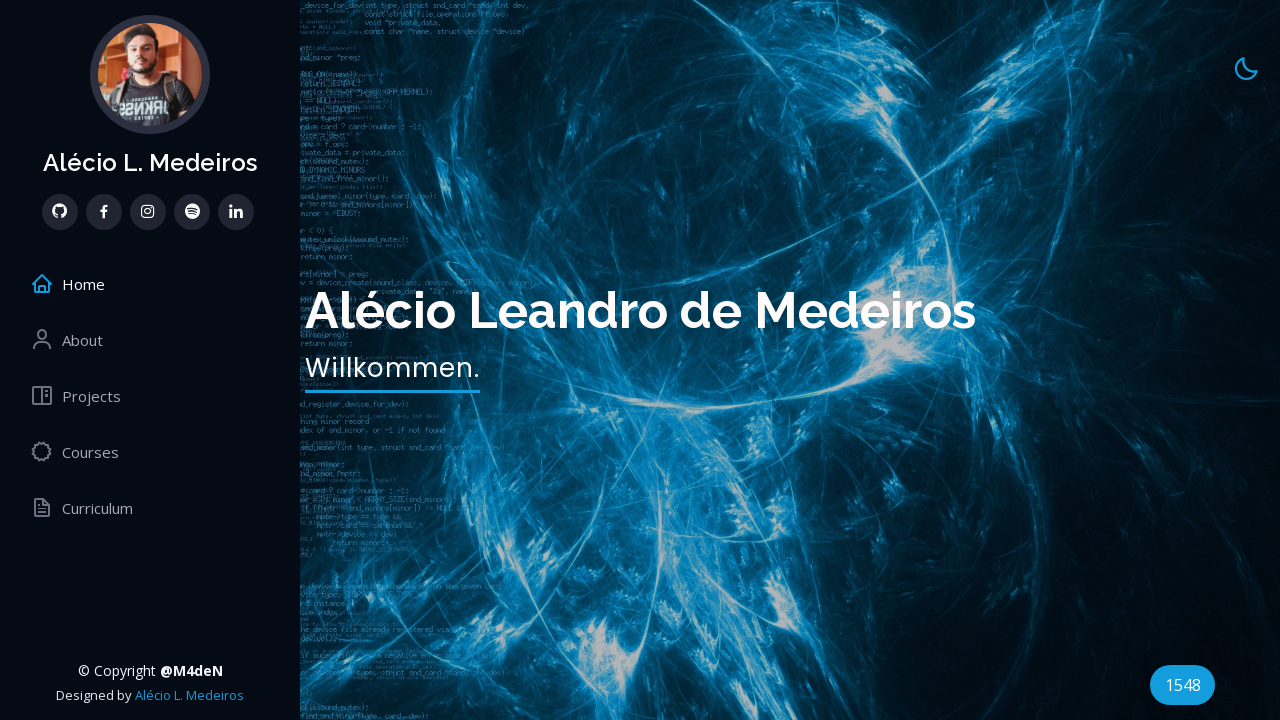

Verified certificate link 12 has target='_blank' attribute
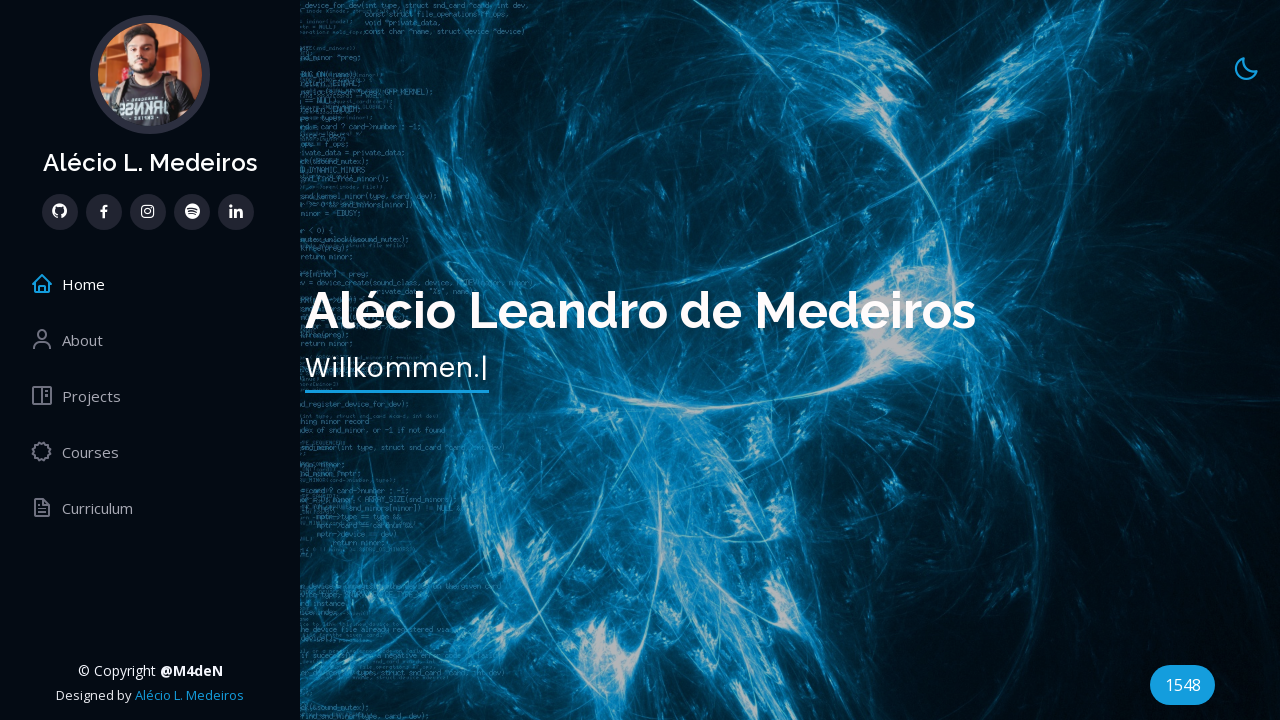

Selected certificate link 13 of 22
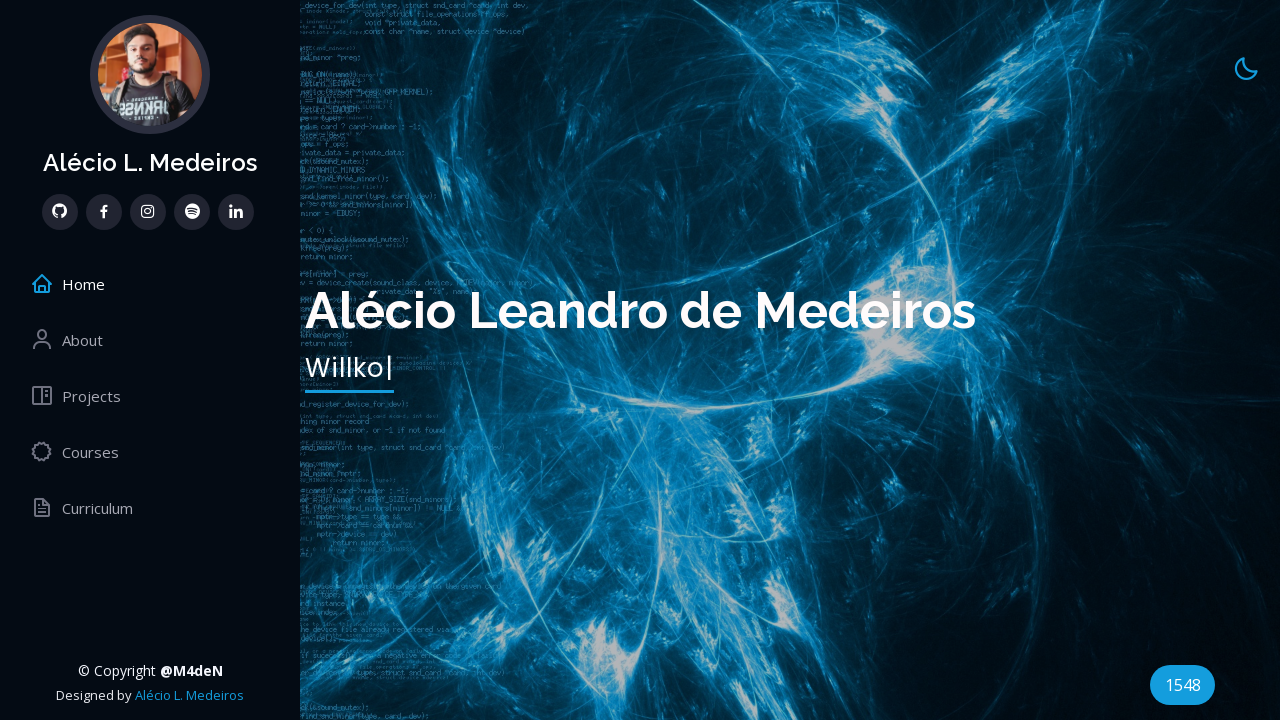

Retrieved target attribute: '_blank' from certificate link 13
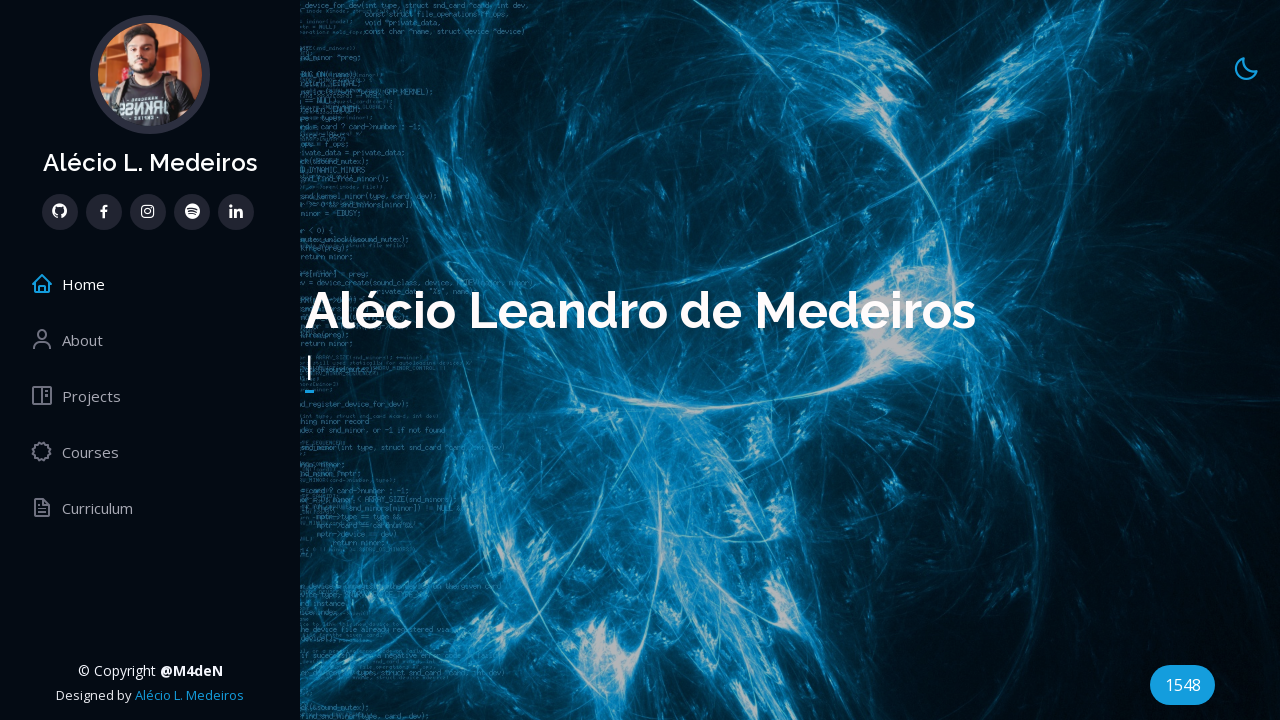

Verified certificate link 13 has target='_blank' attribute
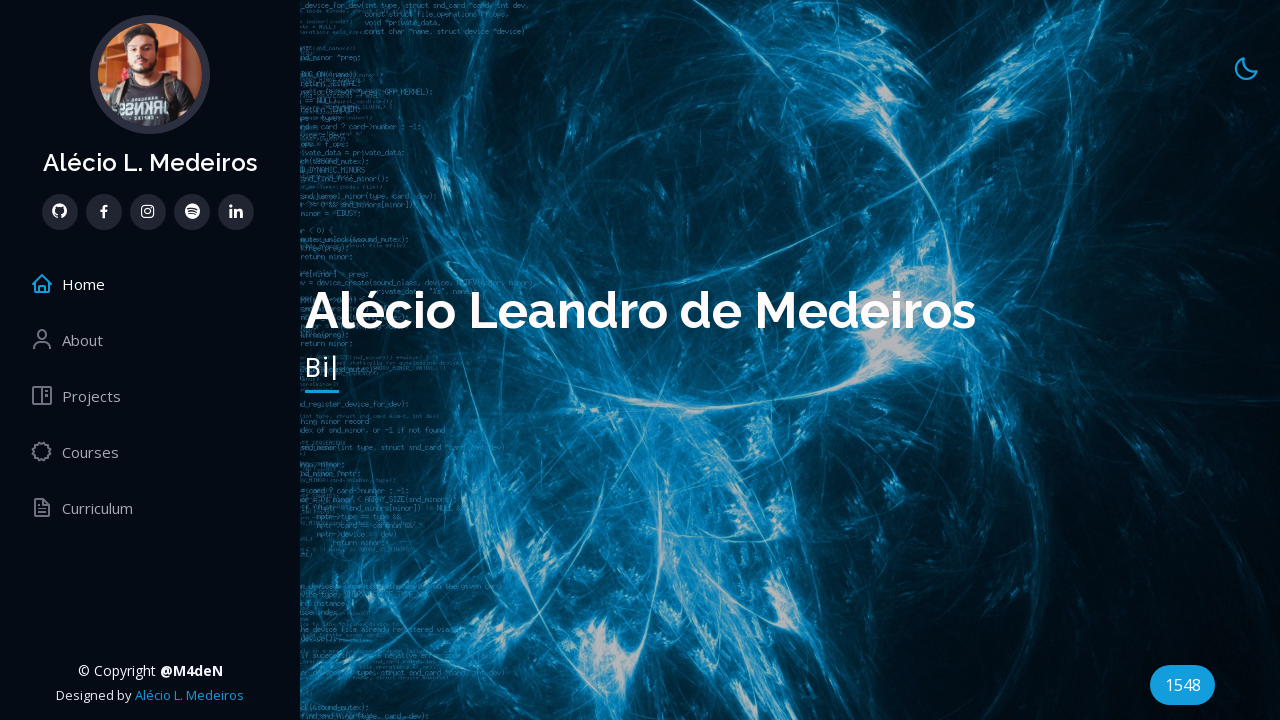

Selected certificate link 14 of 22
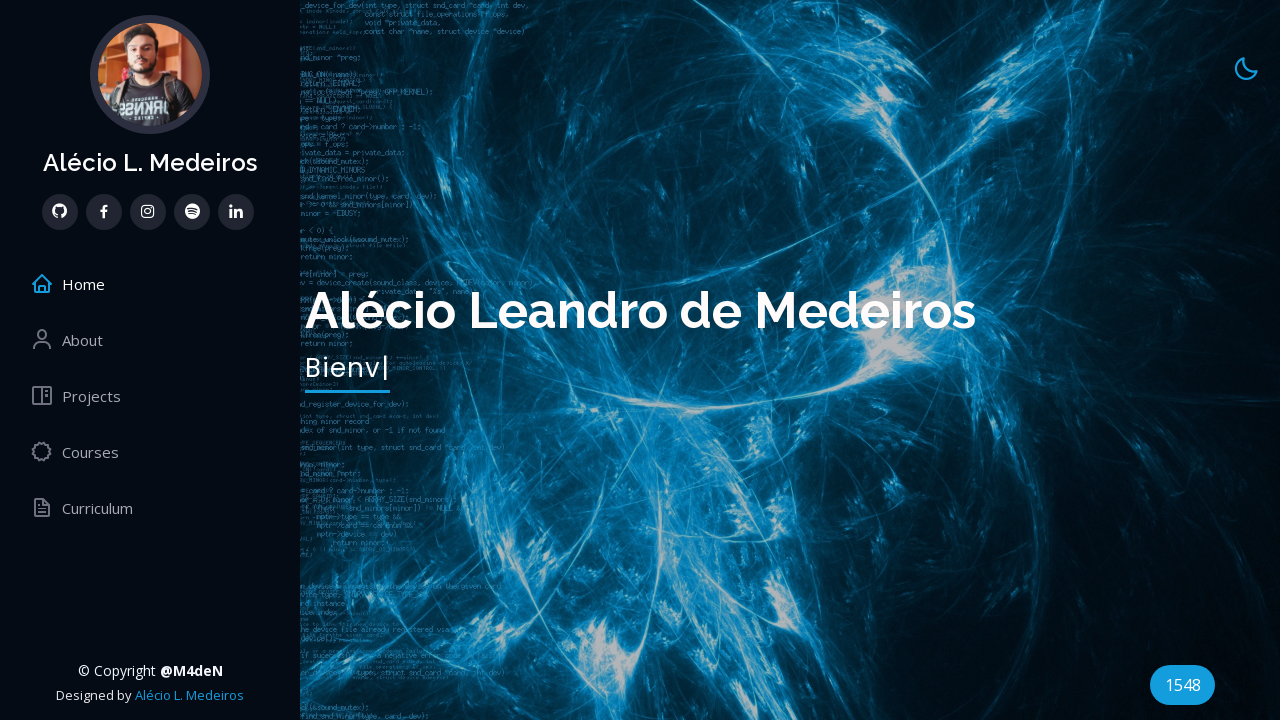

Retrieved target attribute: '_blank' from certificate link 14
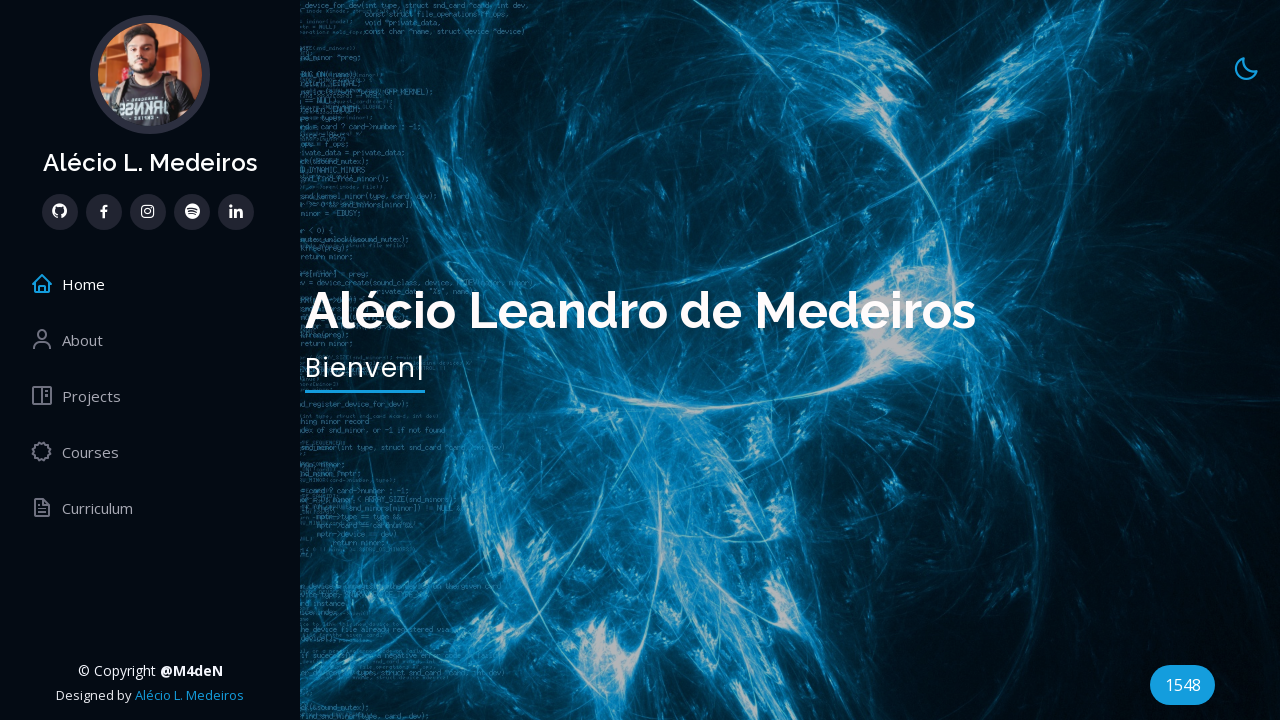

Verified certificate link 14 has target='_blank' attribute
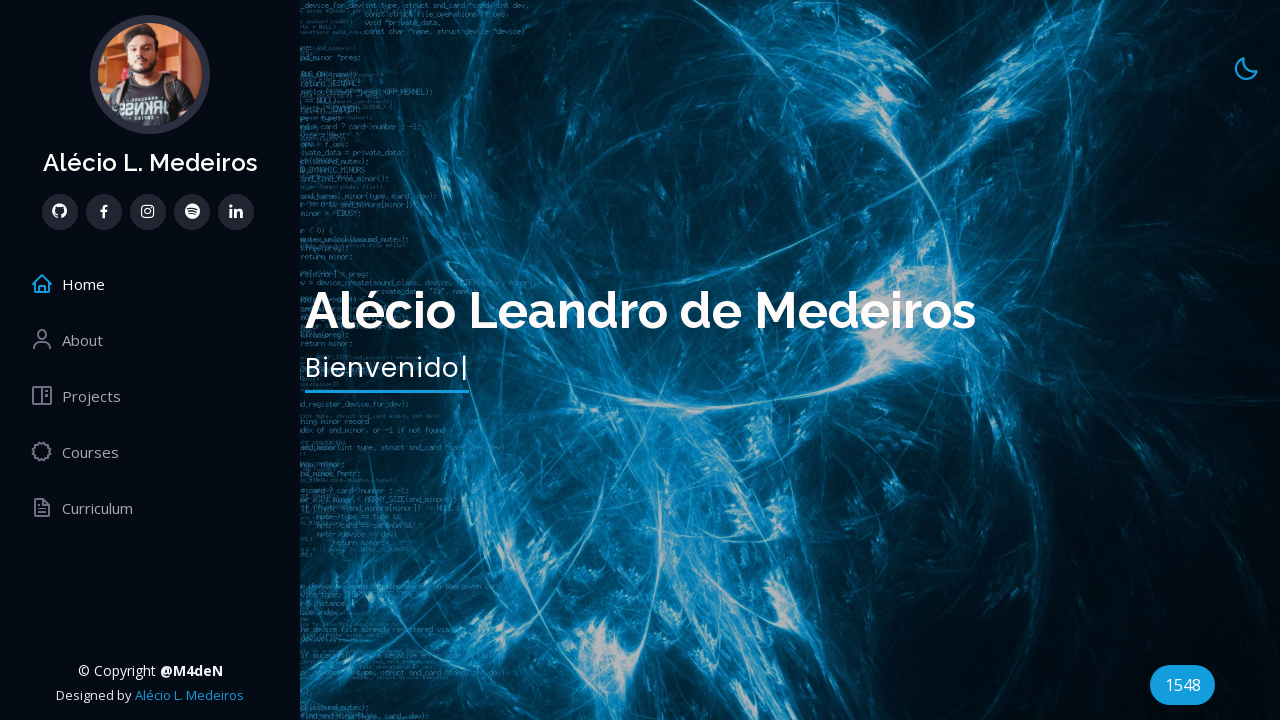

Selected certificate link 15 of 22
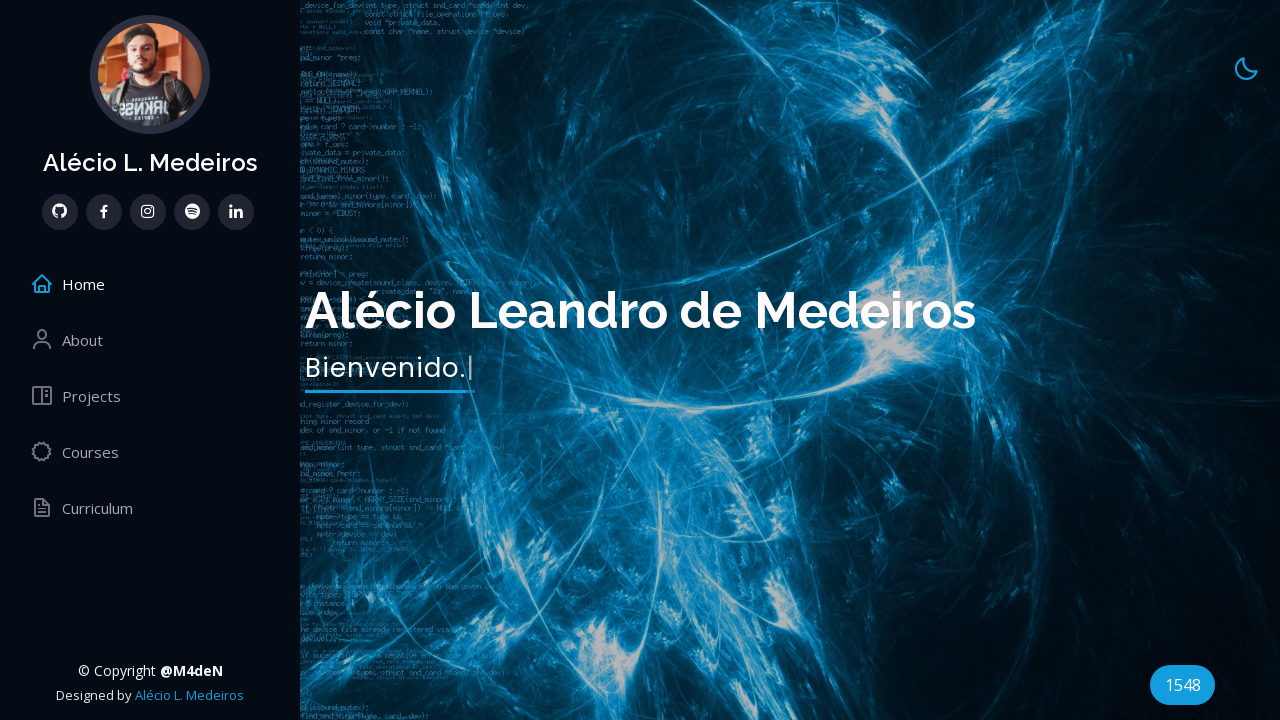

Retrieved target attribute: '_blank' from certificate link 15
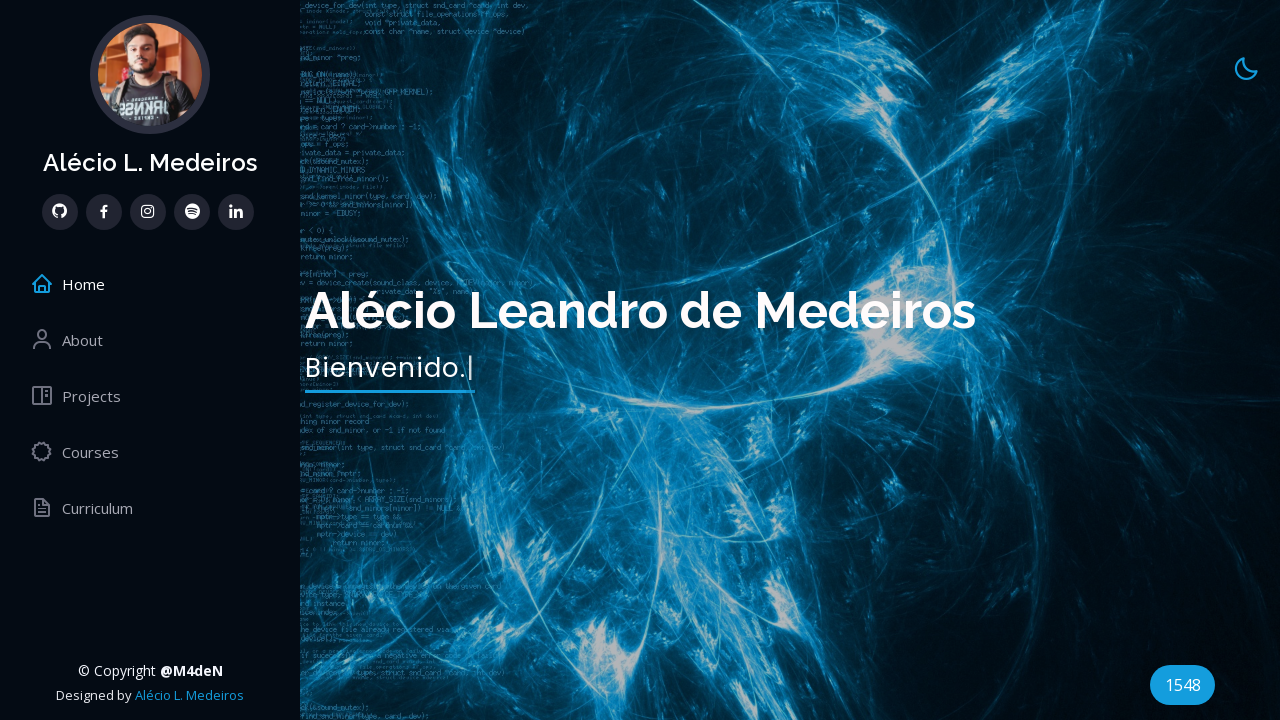

Verified certificate link 15 has target='_blank' attribute
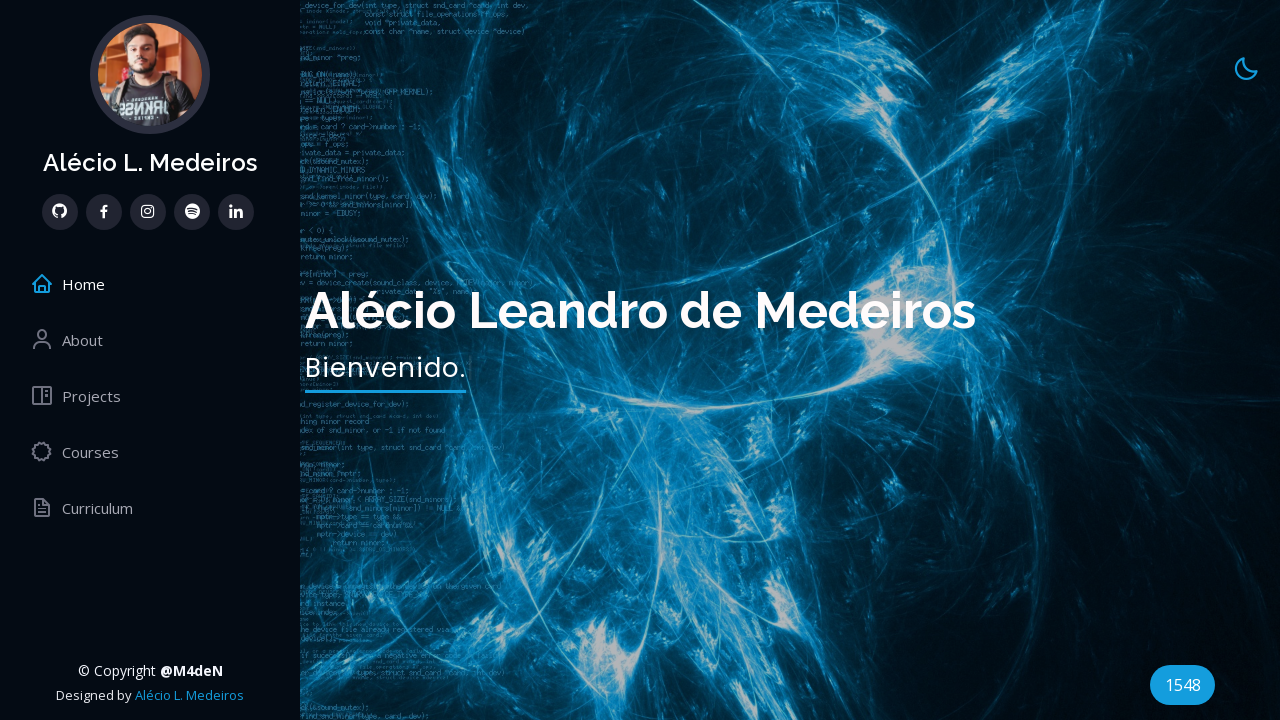

Selected certificate link 16 of 22
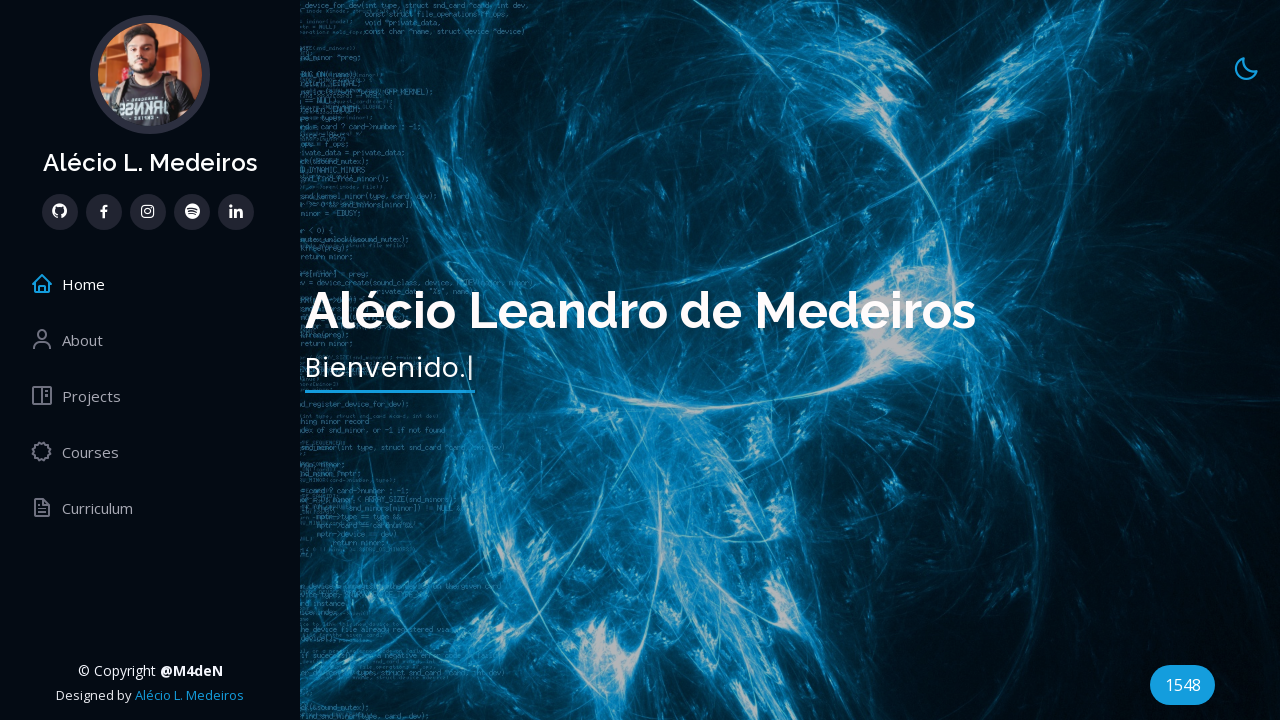

Retrieved target attribute: '_blank' from certificate link 16
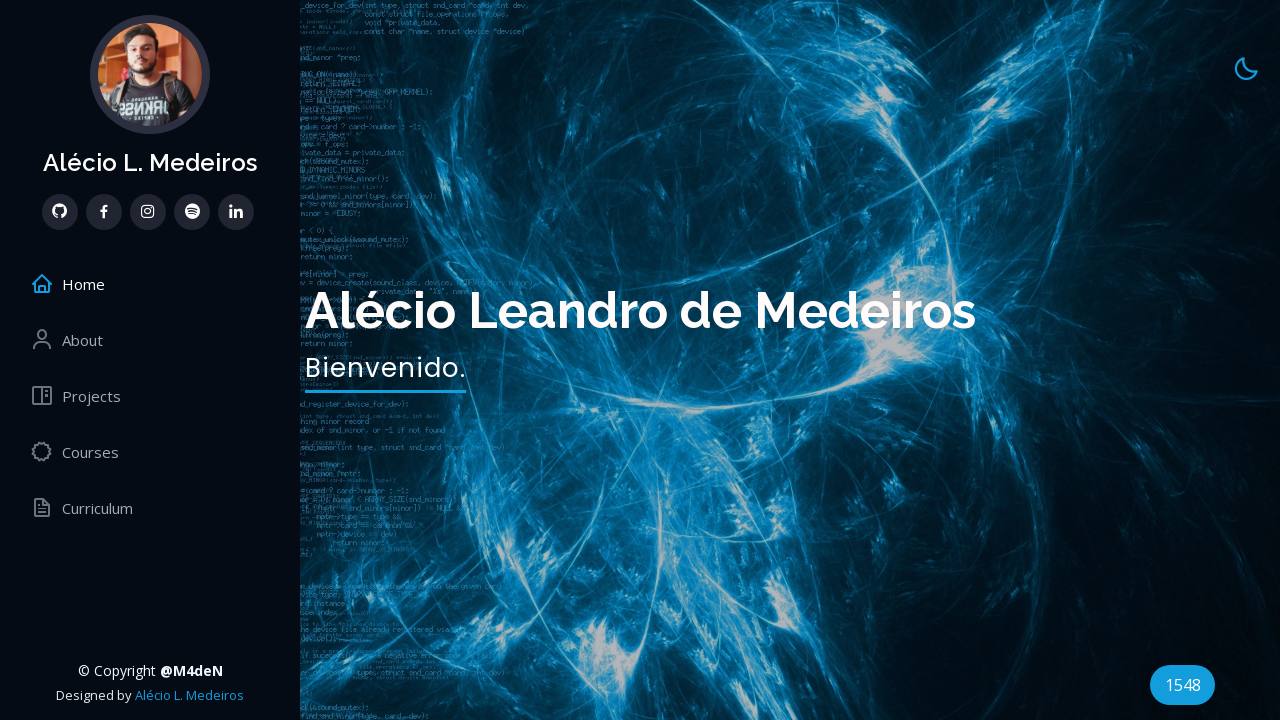

Verified certificate link 16 has target='_blank' attribute
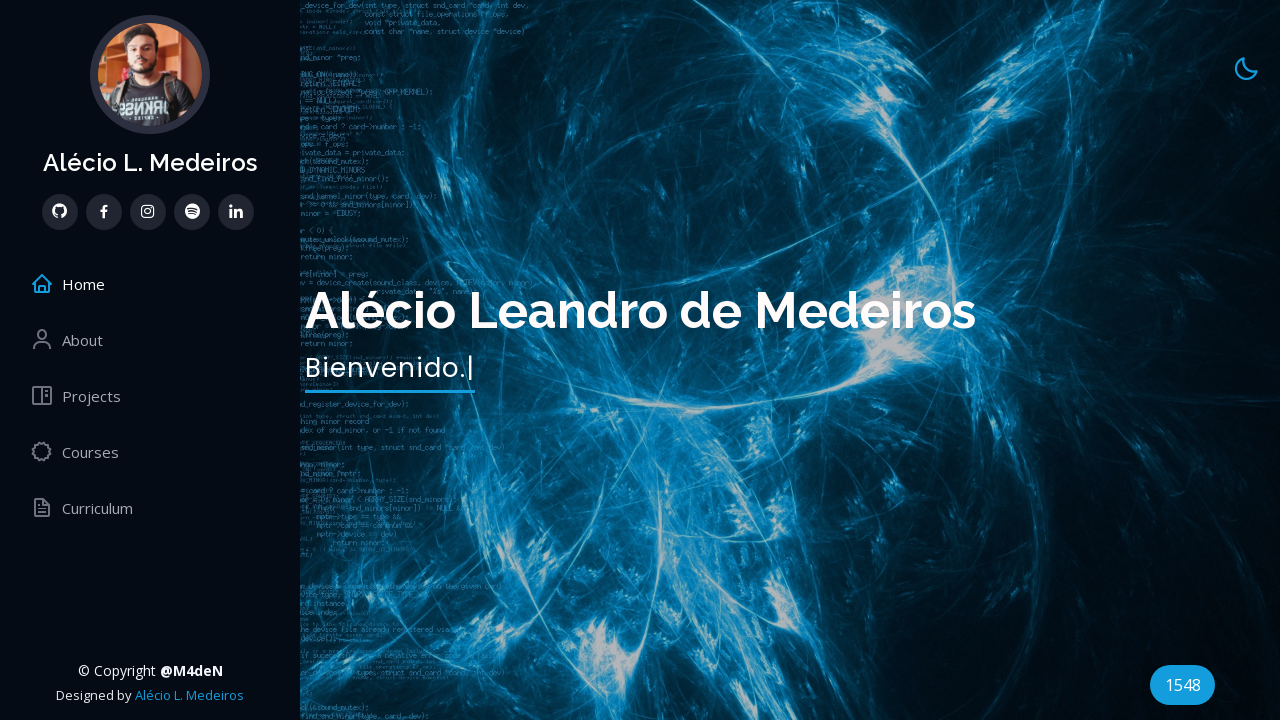

Selected certificate link 17 of 22
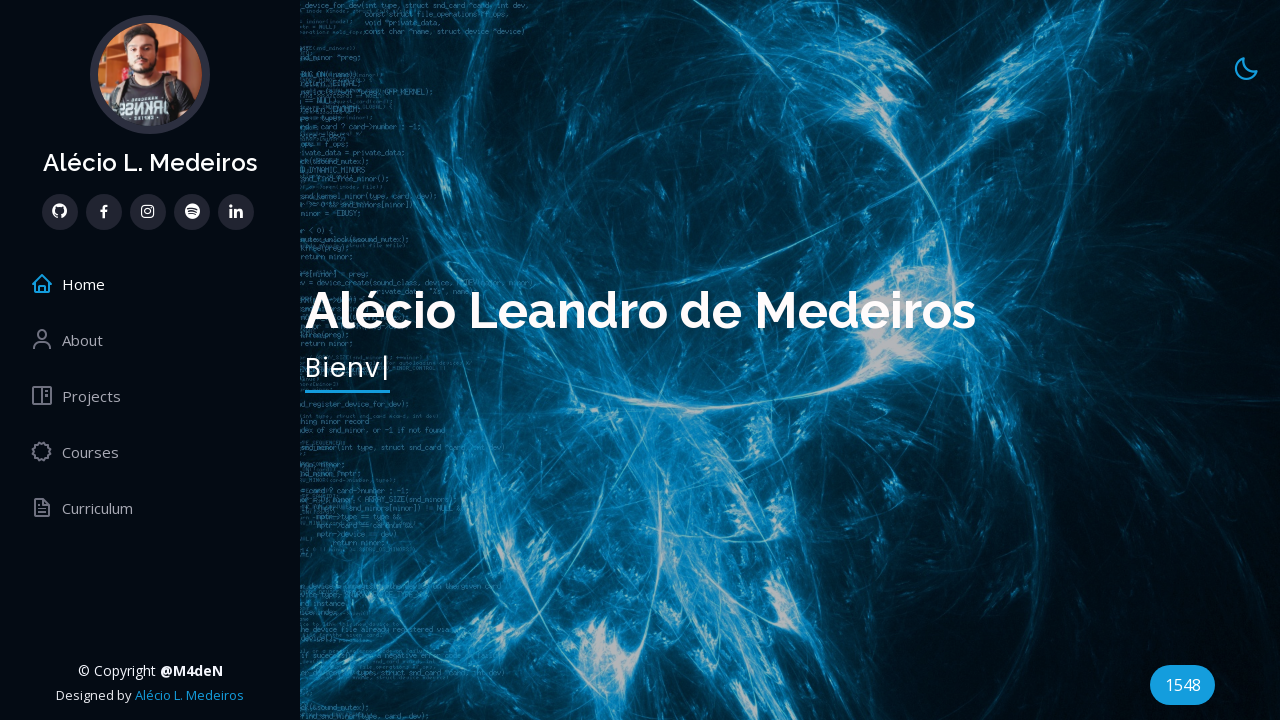

Retrieved target attribute: '_blank' from certificate link 17
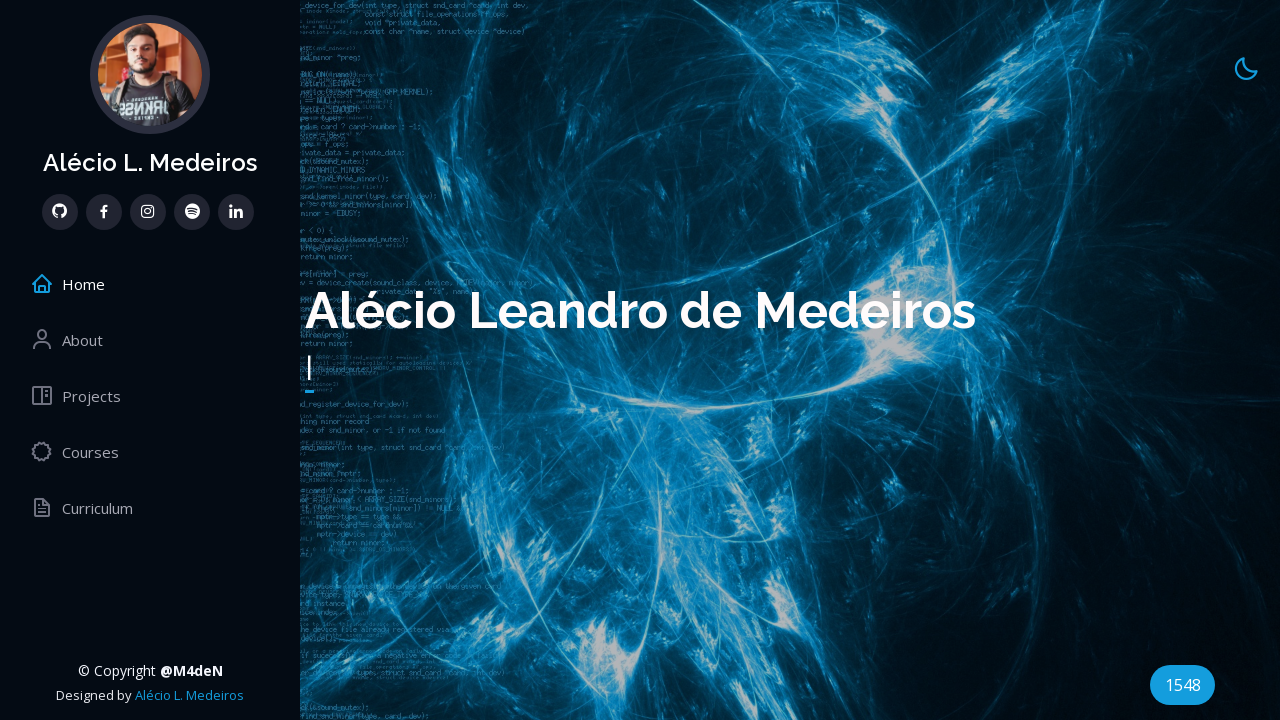

Verified certificate link 17 has target='_blank' attribute
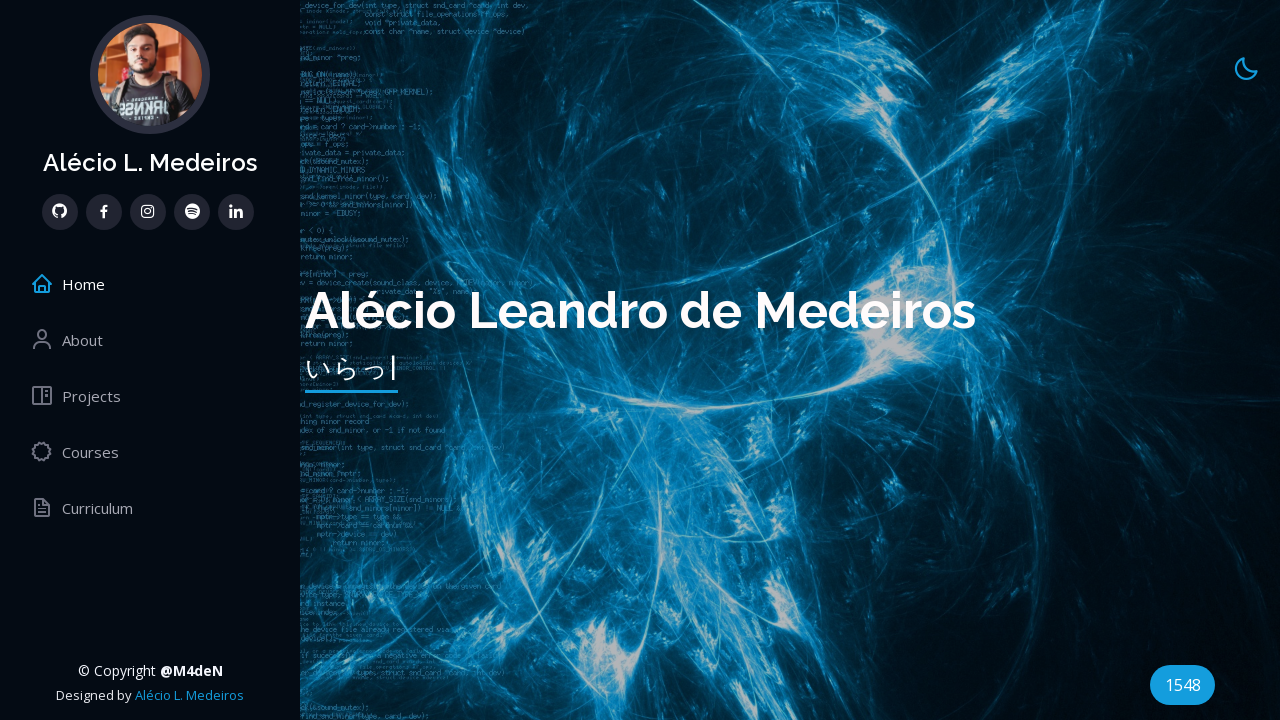

Selected certificate link 18 of 22
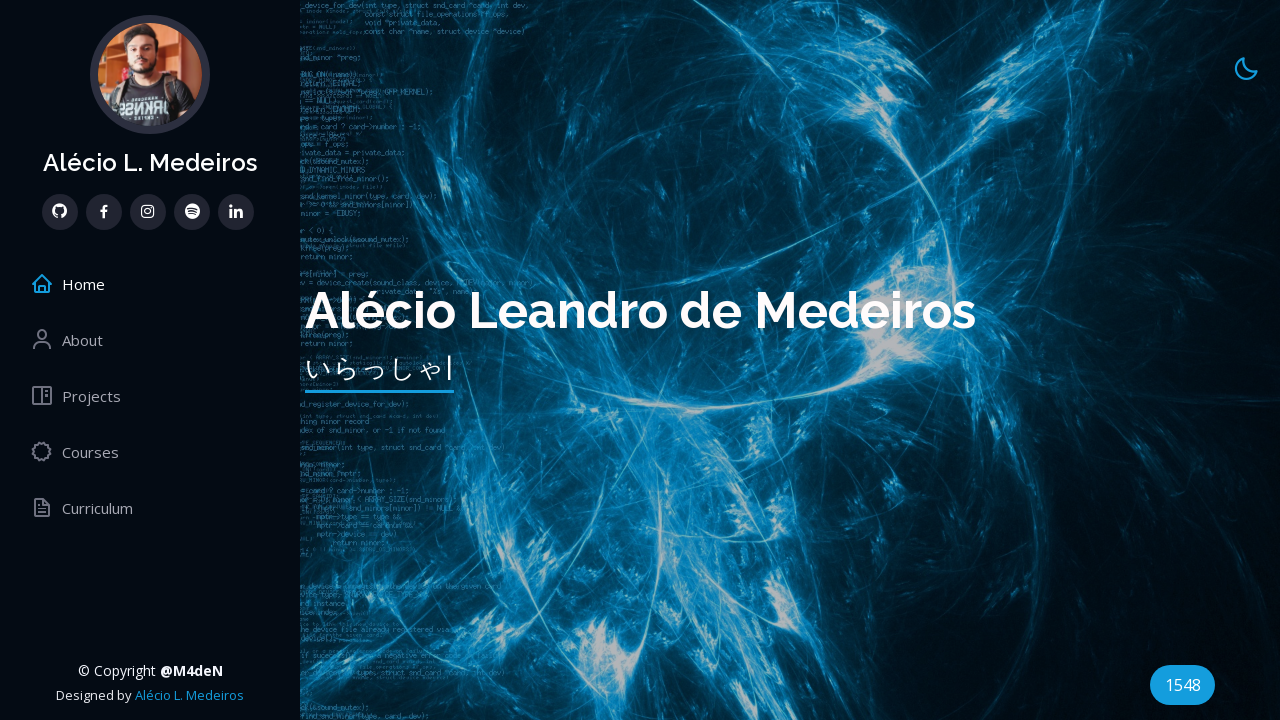

Retrieved target attribute: '_blank' from certificate link 18
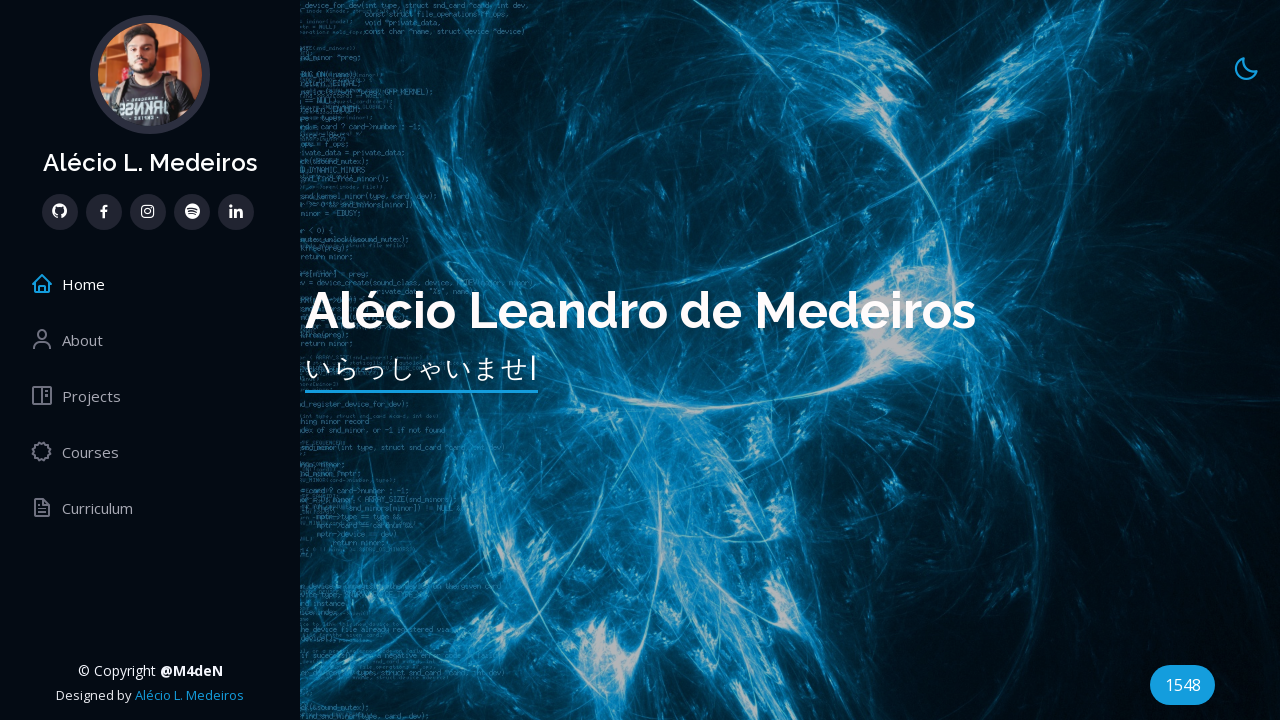

Verified certificate link 18 has target='_blank' attribute
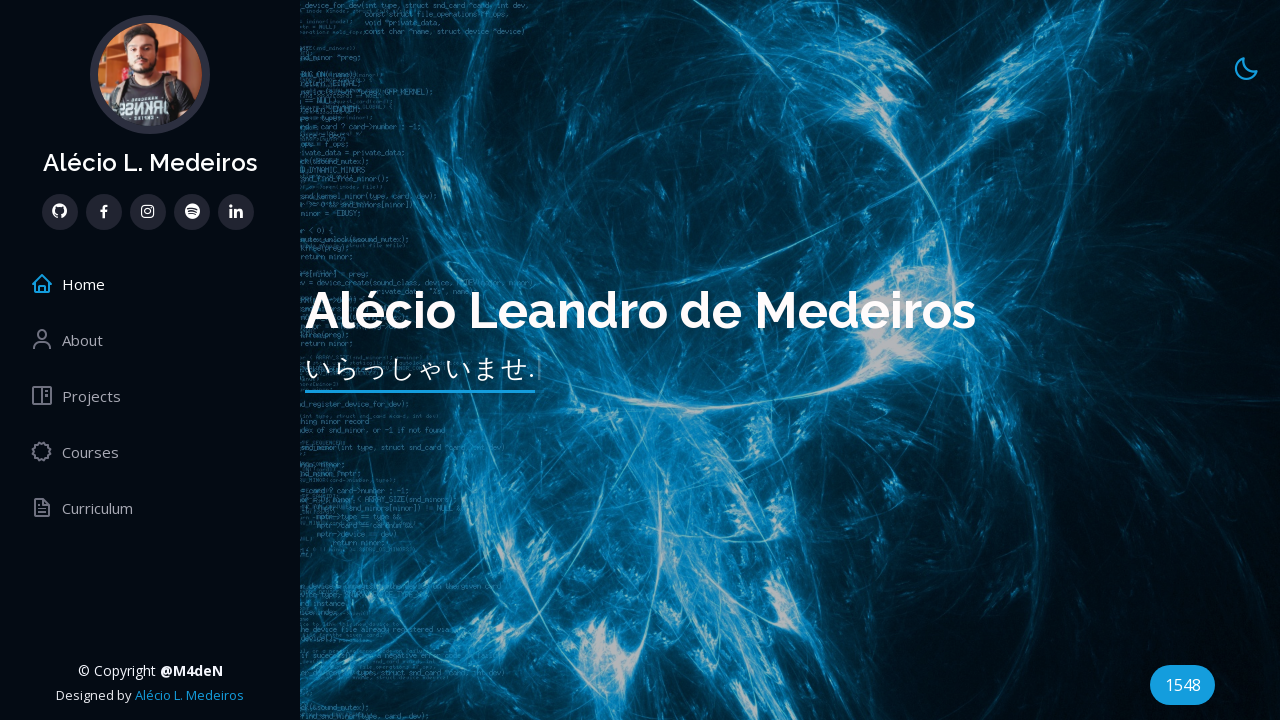

Selected certificate link 19 of 22
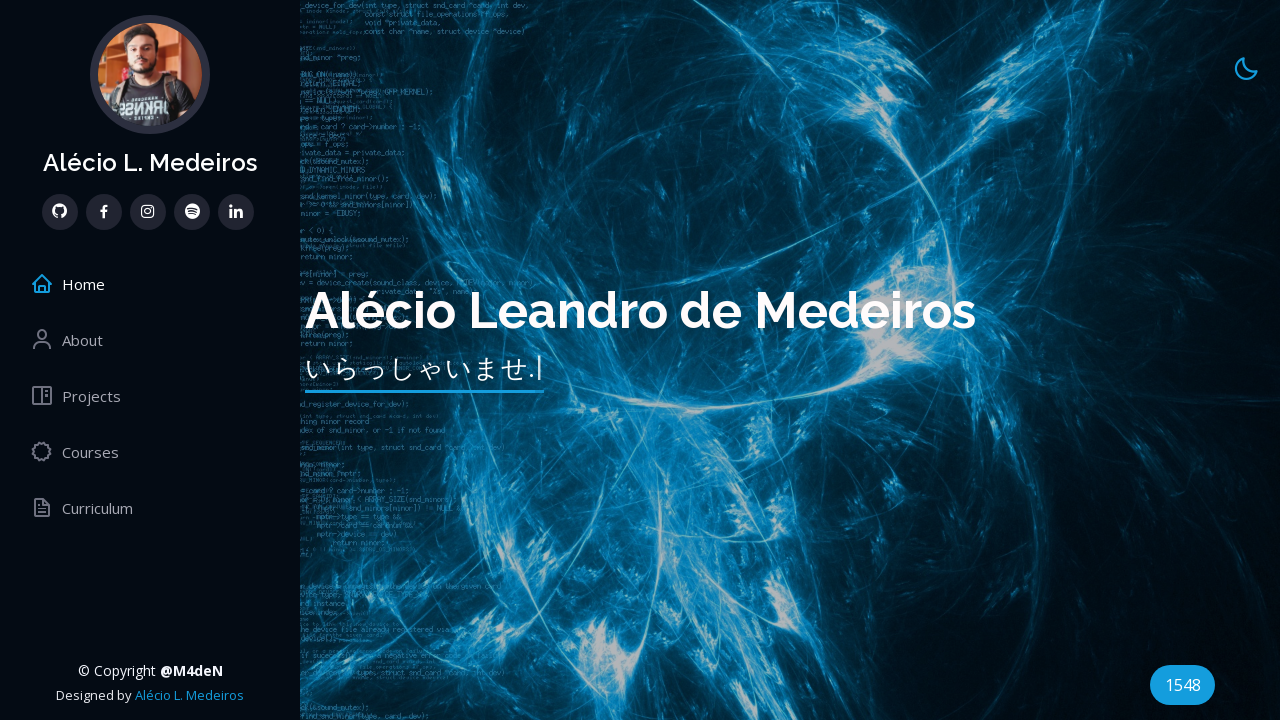

Retrieved target attribute: '_blank' from certificate link 19
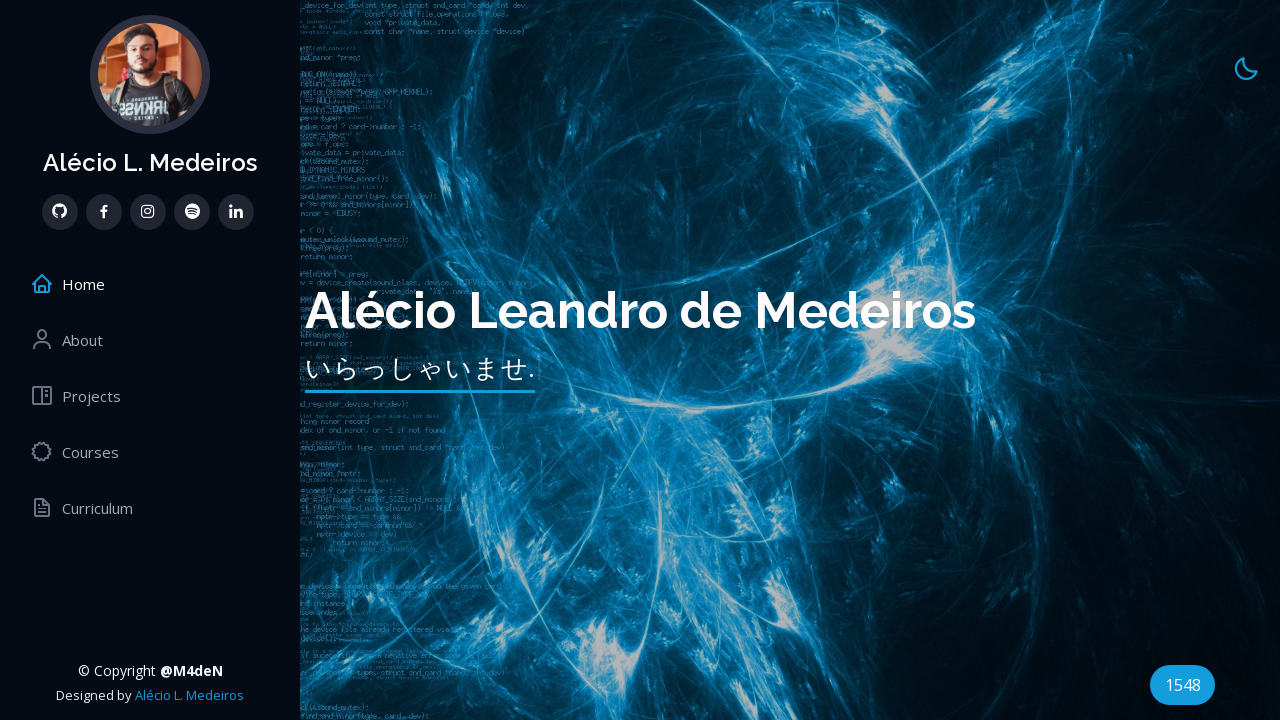

Verified certificate link 19 has target='_blank' attribute
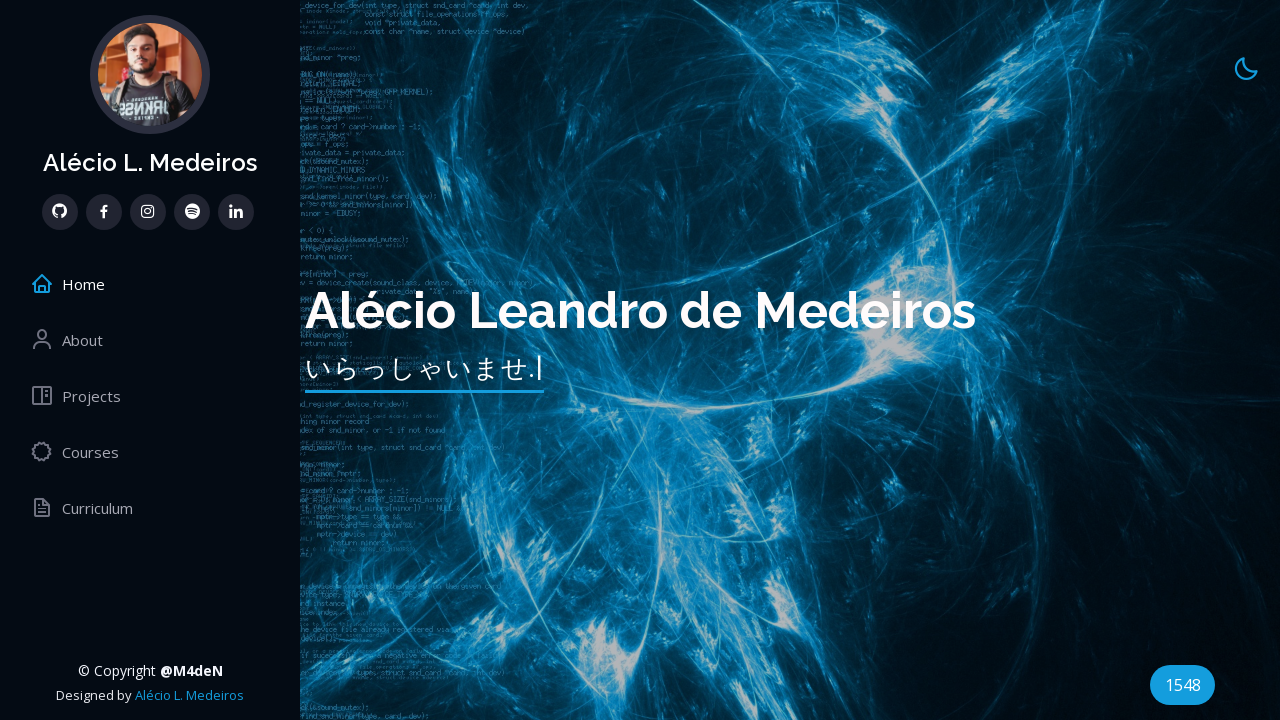

Selected certificate link 20 of 22
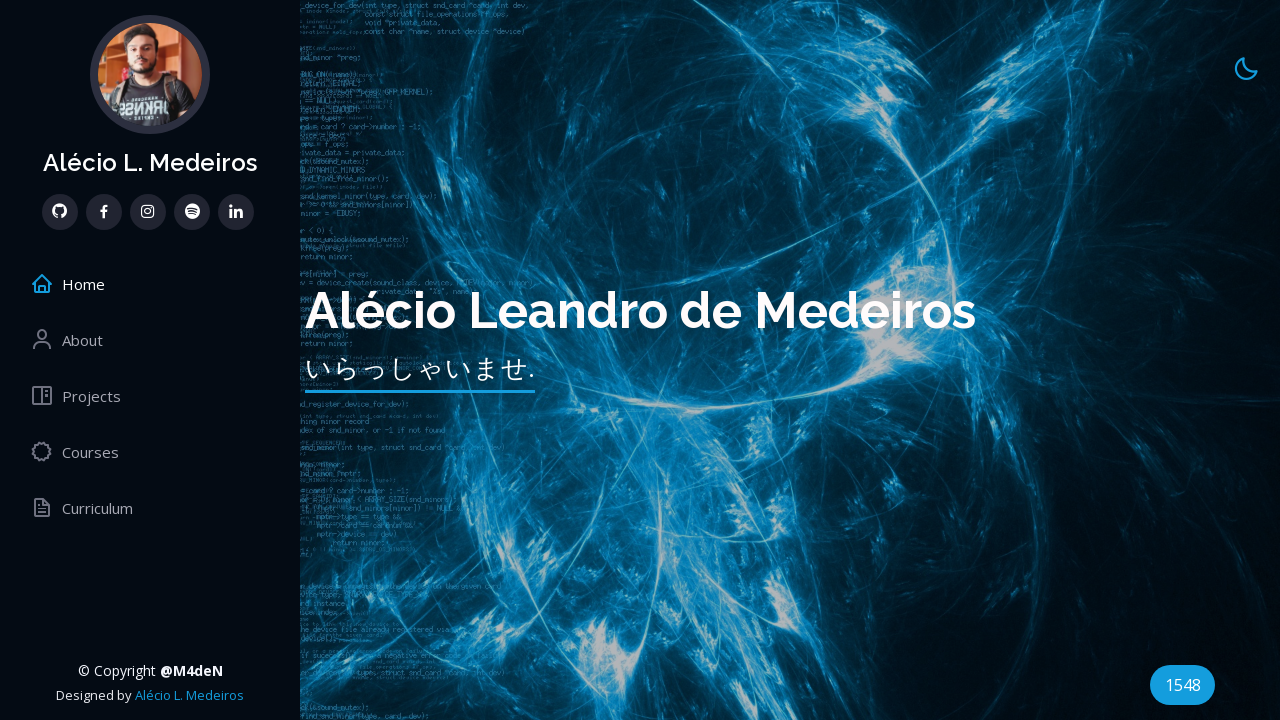

Retrieved target attribute: '_blank' from certificate link 20
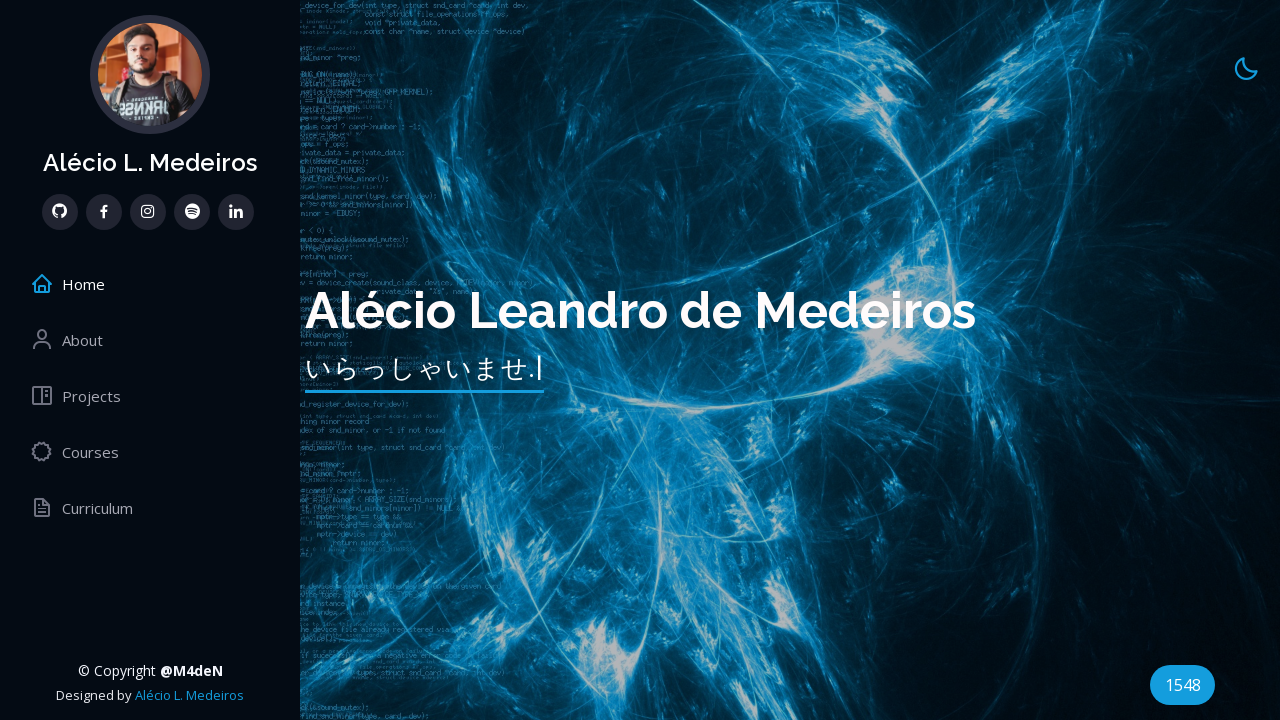

Verified certificate link 20 has target='_blank' attribute
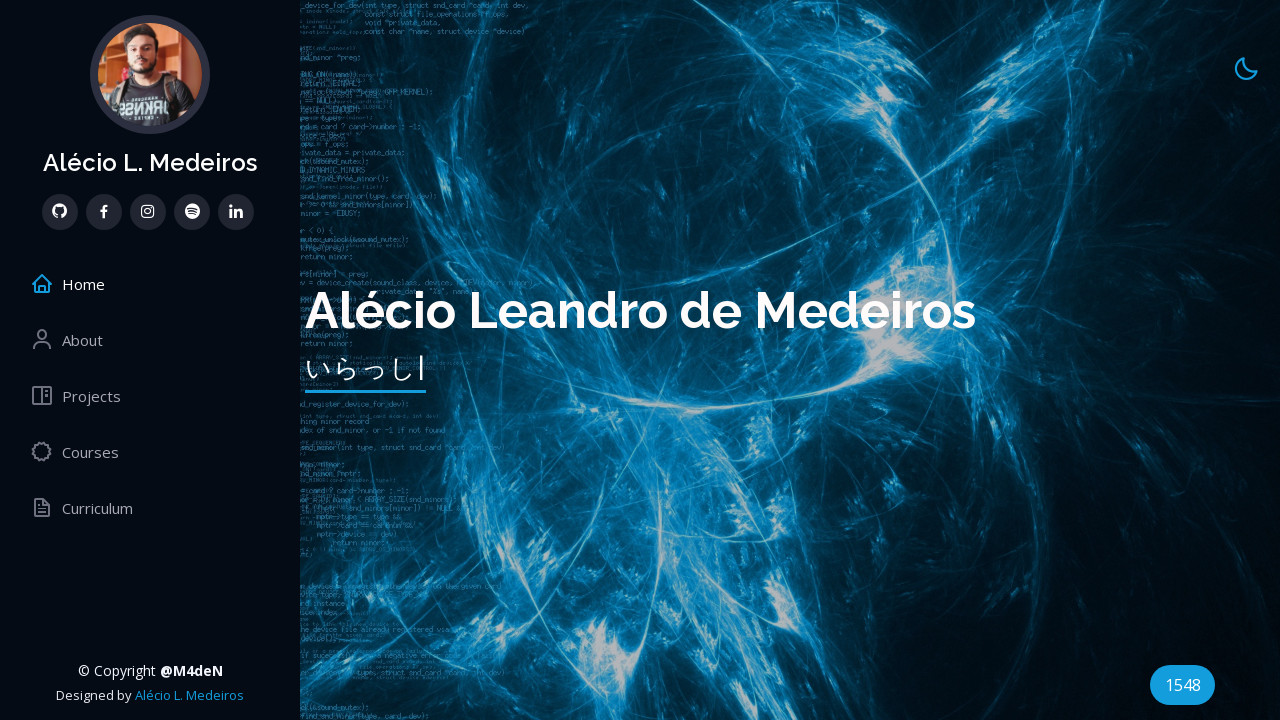

Selected certificate link 21 of 22
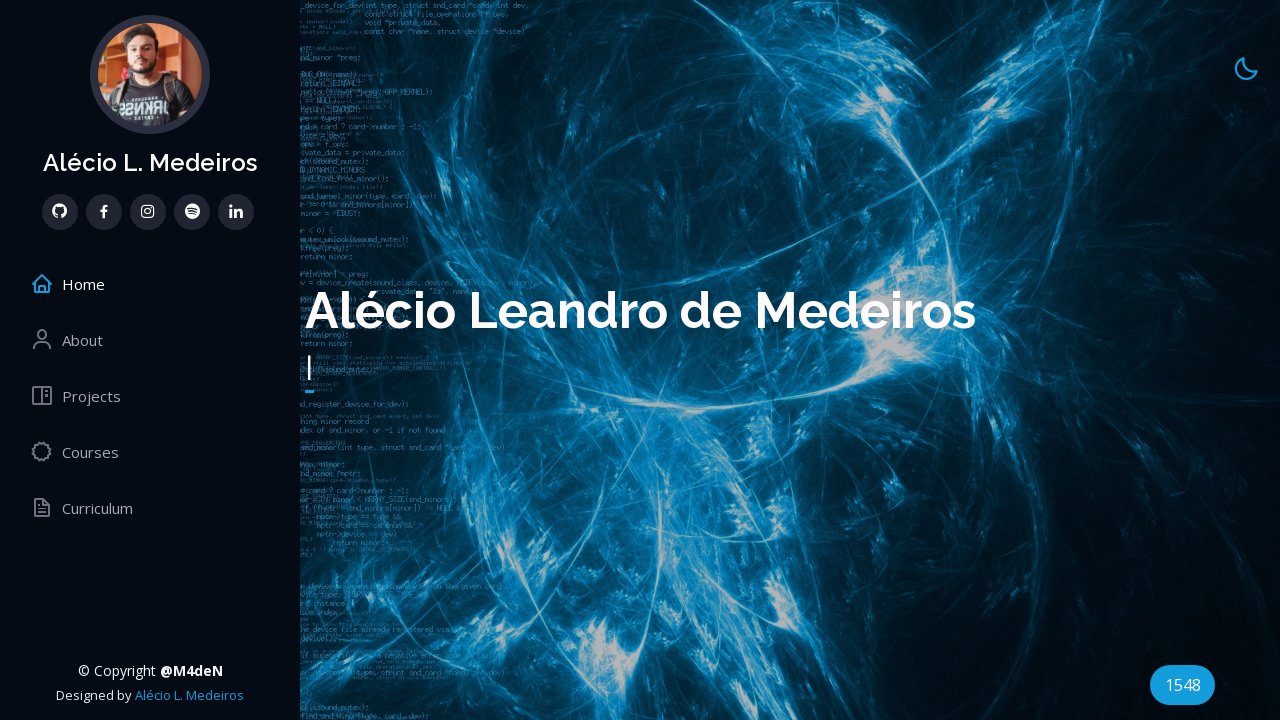

Retrieved target attribute: '_blank' from certificate link 21
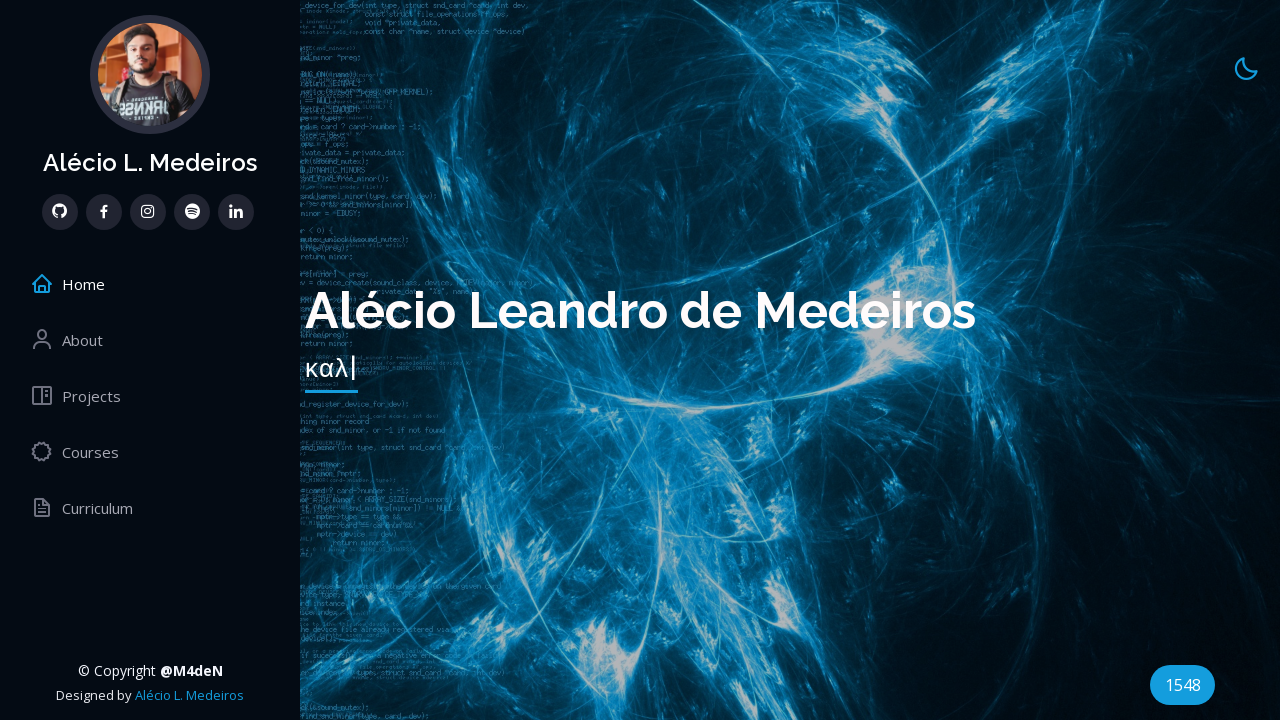

Verified certificate link 21 has target='_blank' attribute
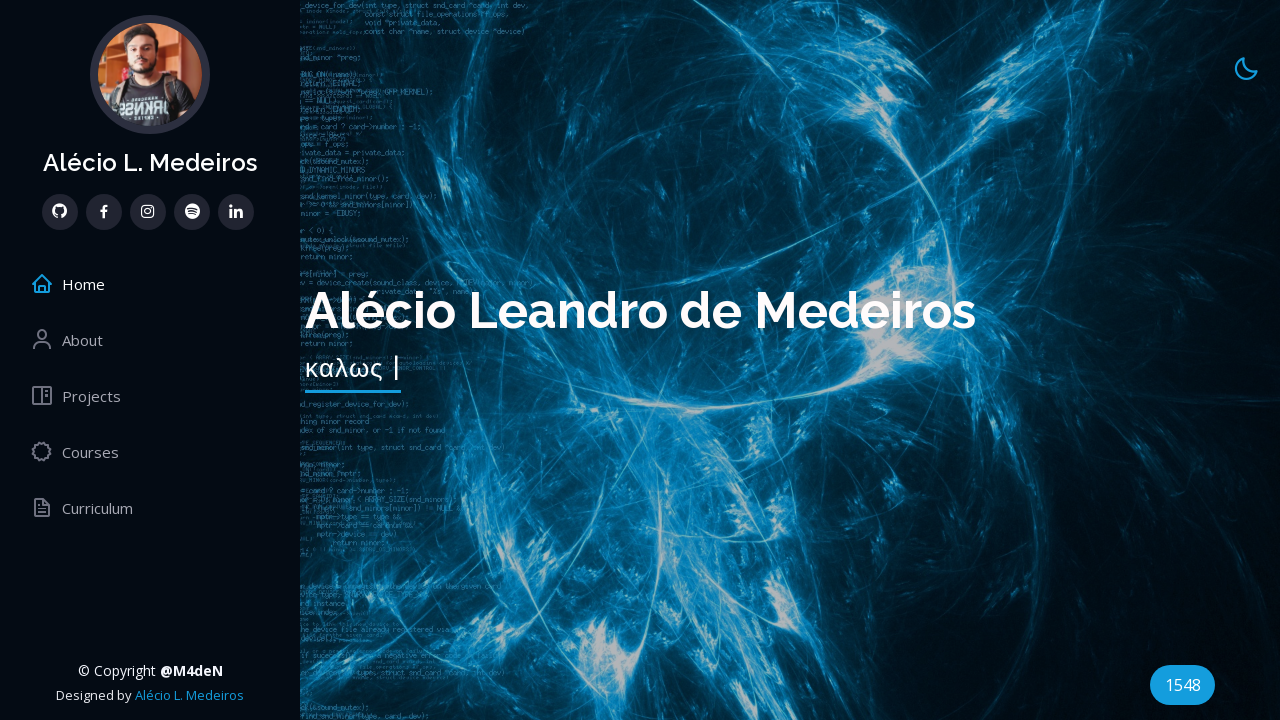

Selected certificate link 22 of 22
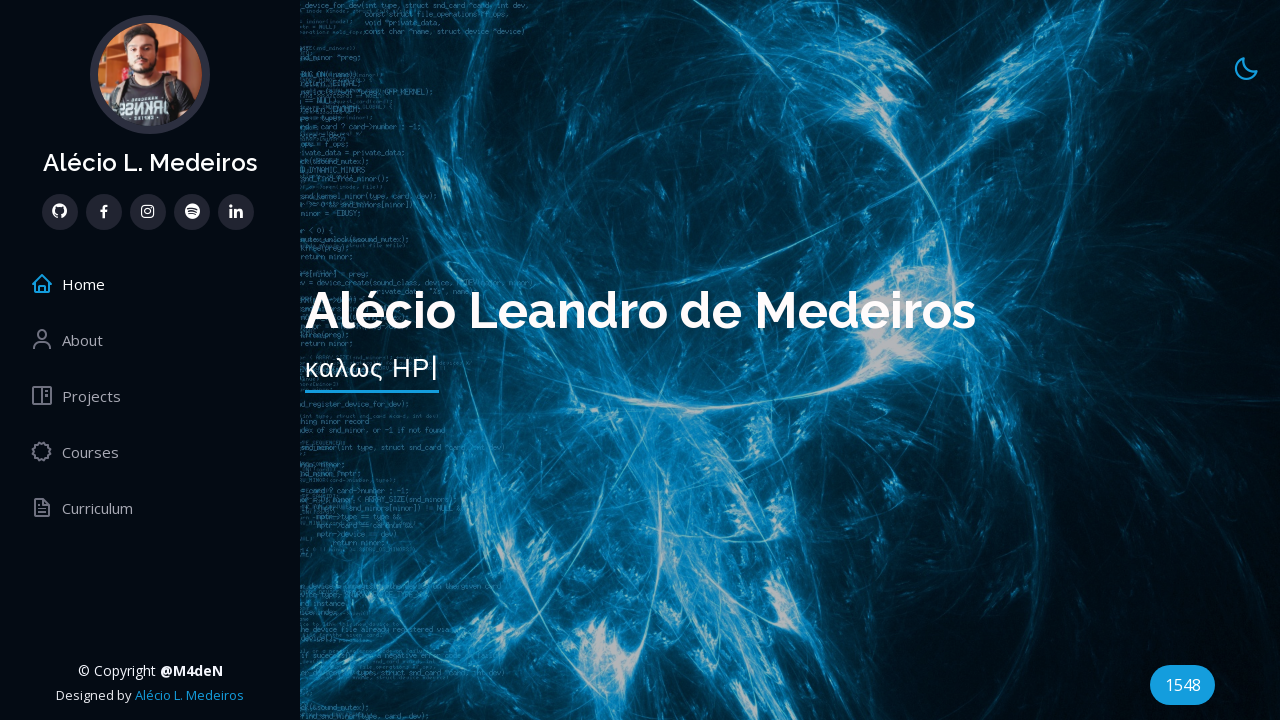

Retrieved target attribute: '_blank' from certificate link 22
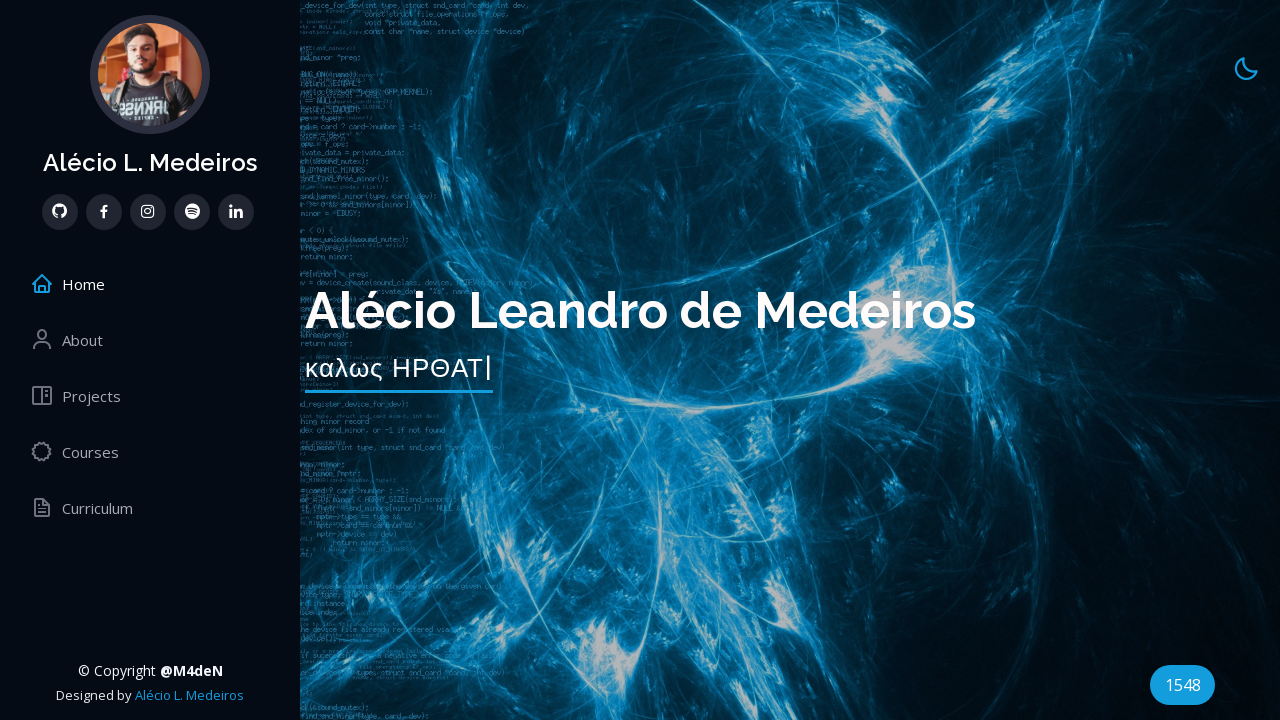

Verified certificate link 22 has target='_blank' attribute
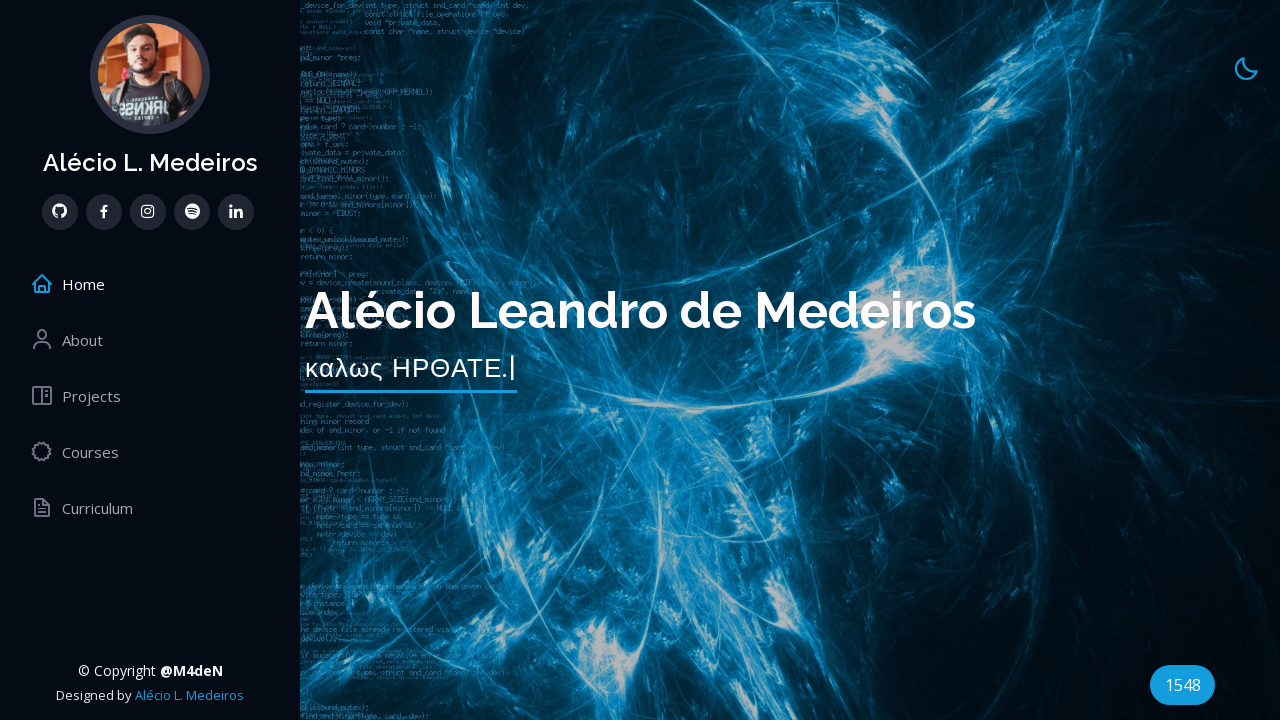

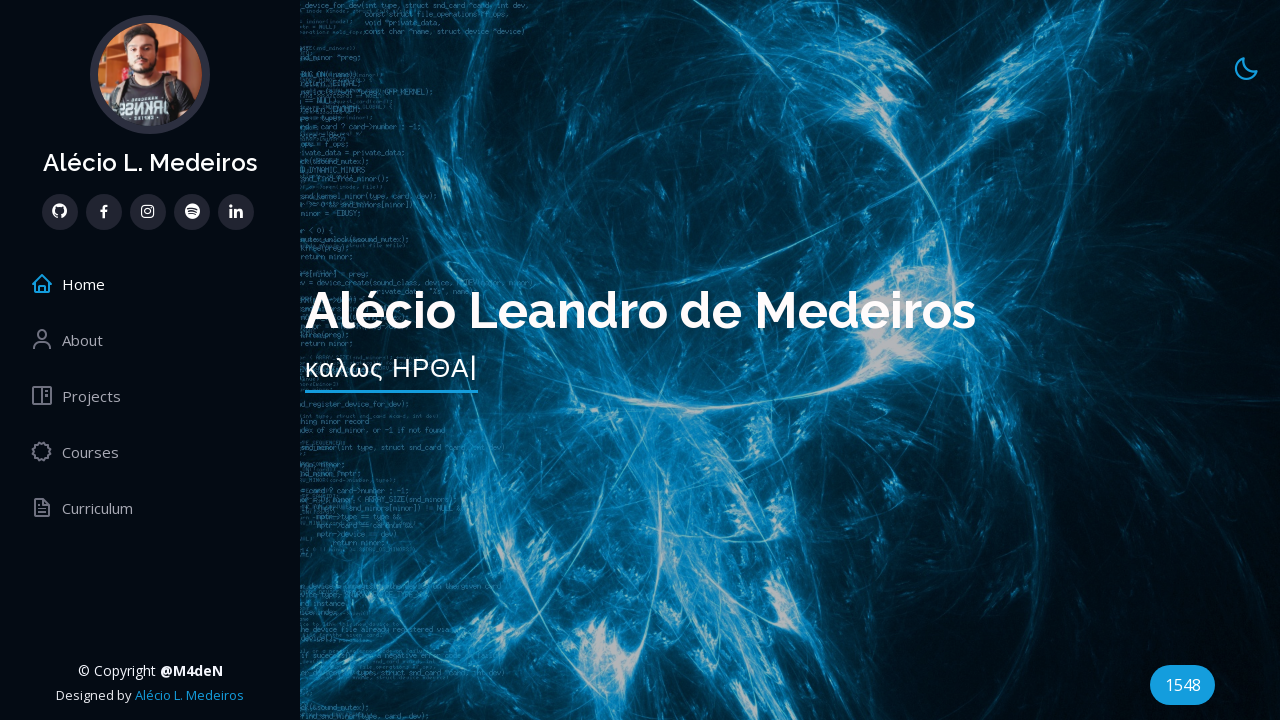